Navigates through all pages of the table using pagination and reads the first column data from each page

Starting URL: https://rahulshettyacademy.com/seleniumPractise/#/offers

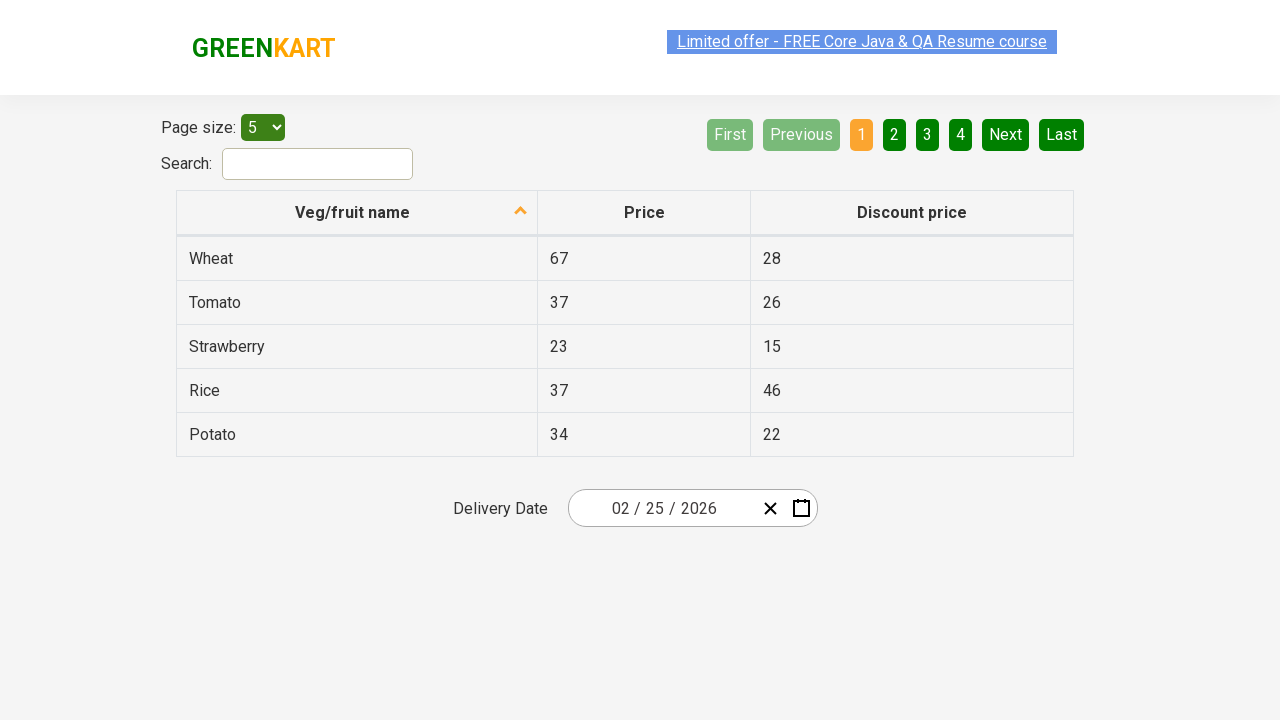

Located pagination element to determine total pages
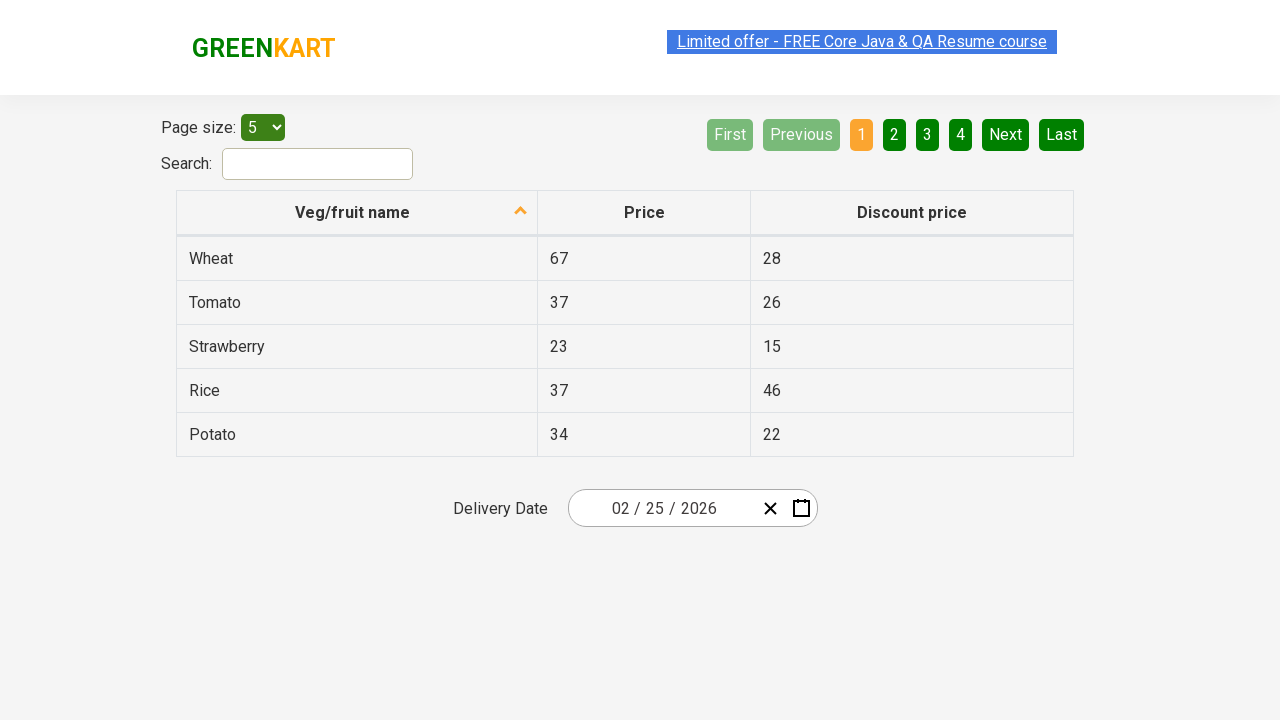

Retrieved total number of pages: 4
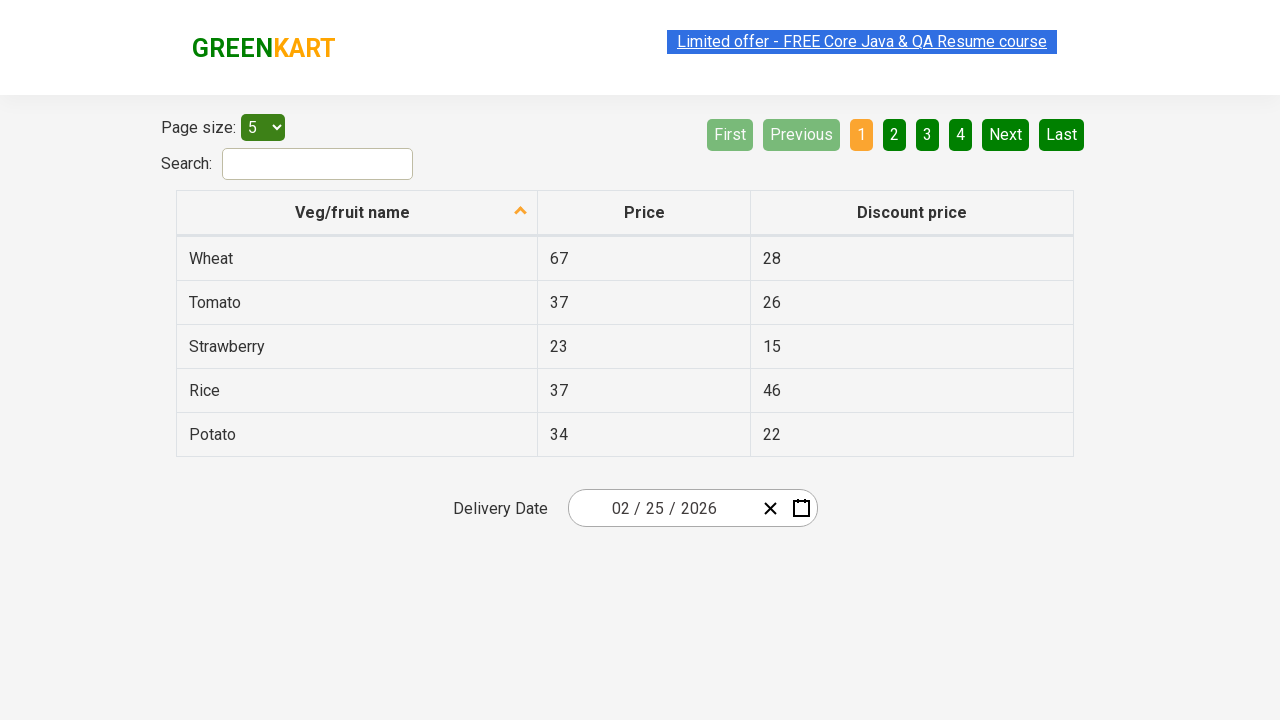

Processing page 1 of 4
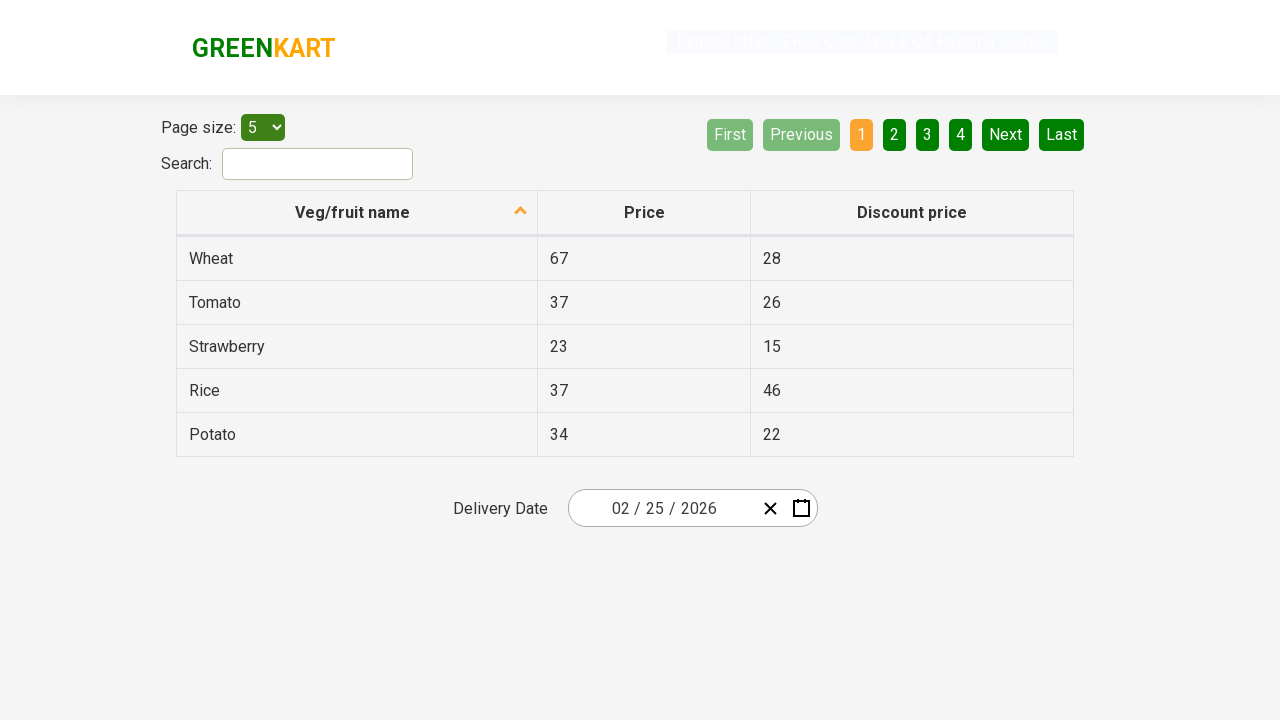

Located table rows on page 1
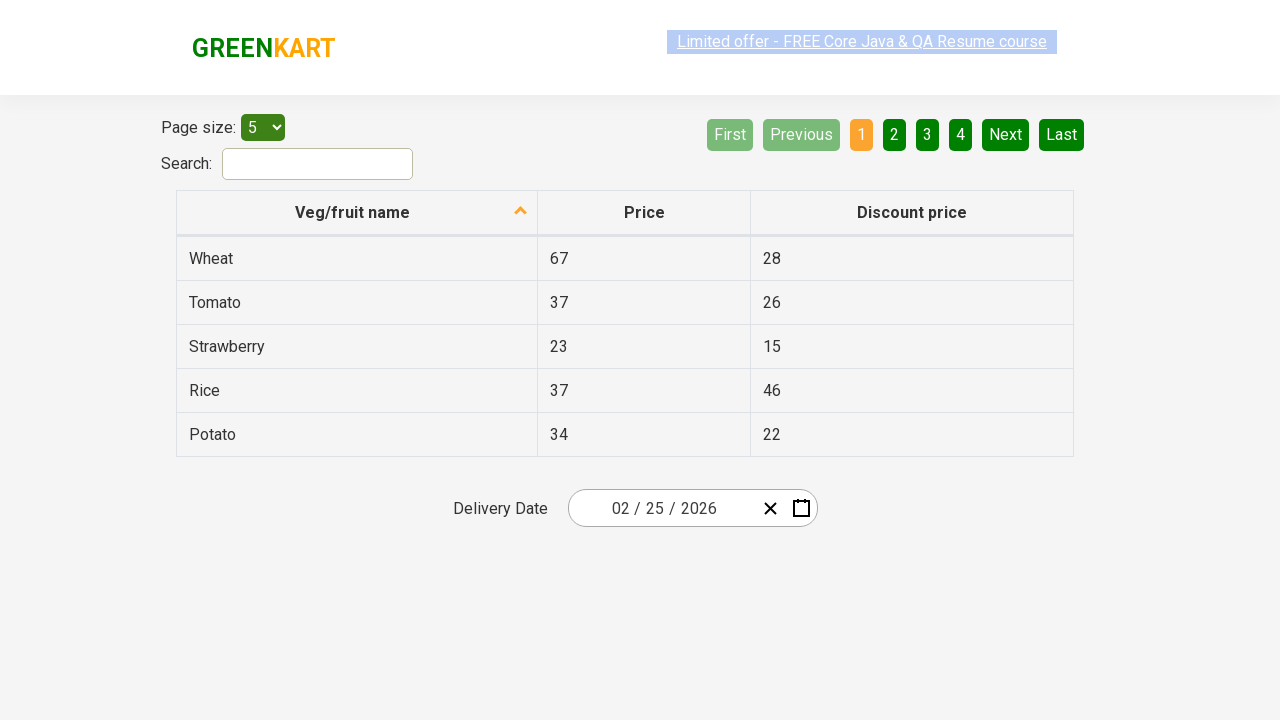

Found 5 rows on page 1
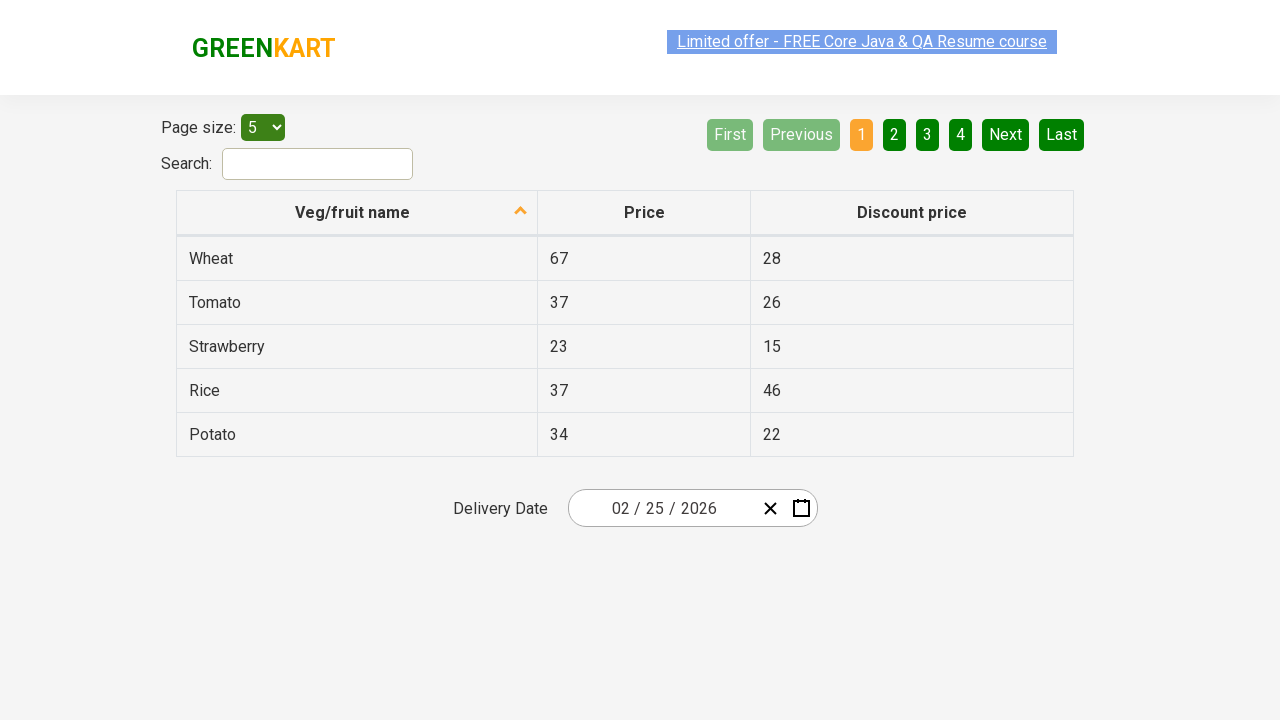

Read first column data from row 1: Wheat
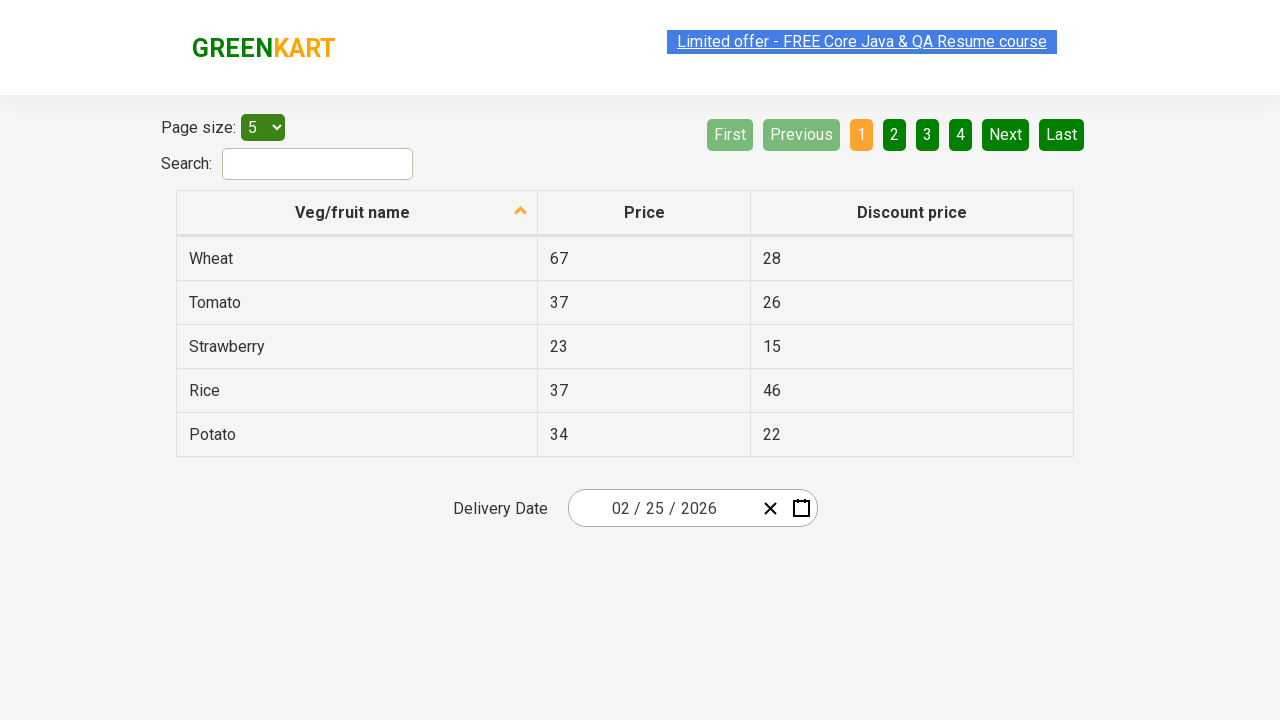

Read first column data from row 2: Tomato
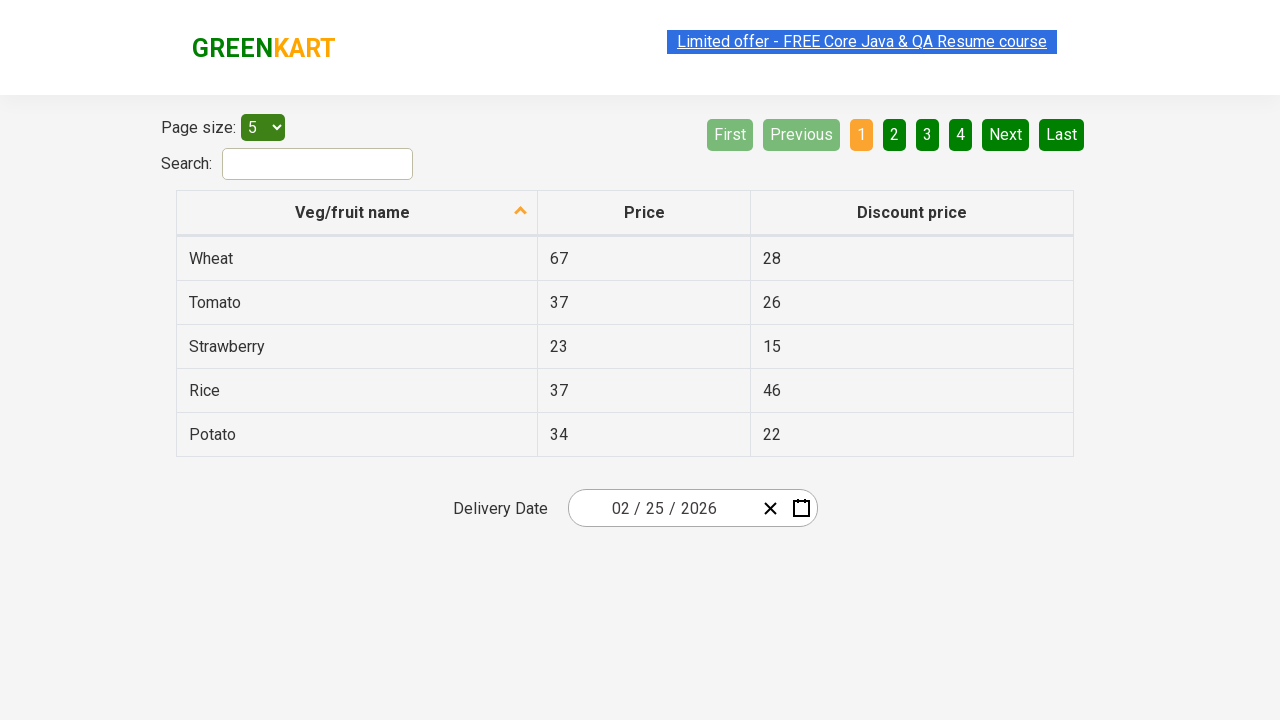

Read first column data from row 3: Strawberry
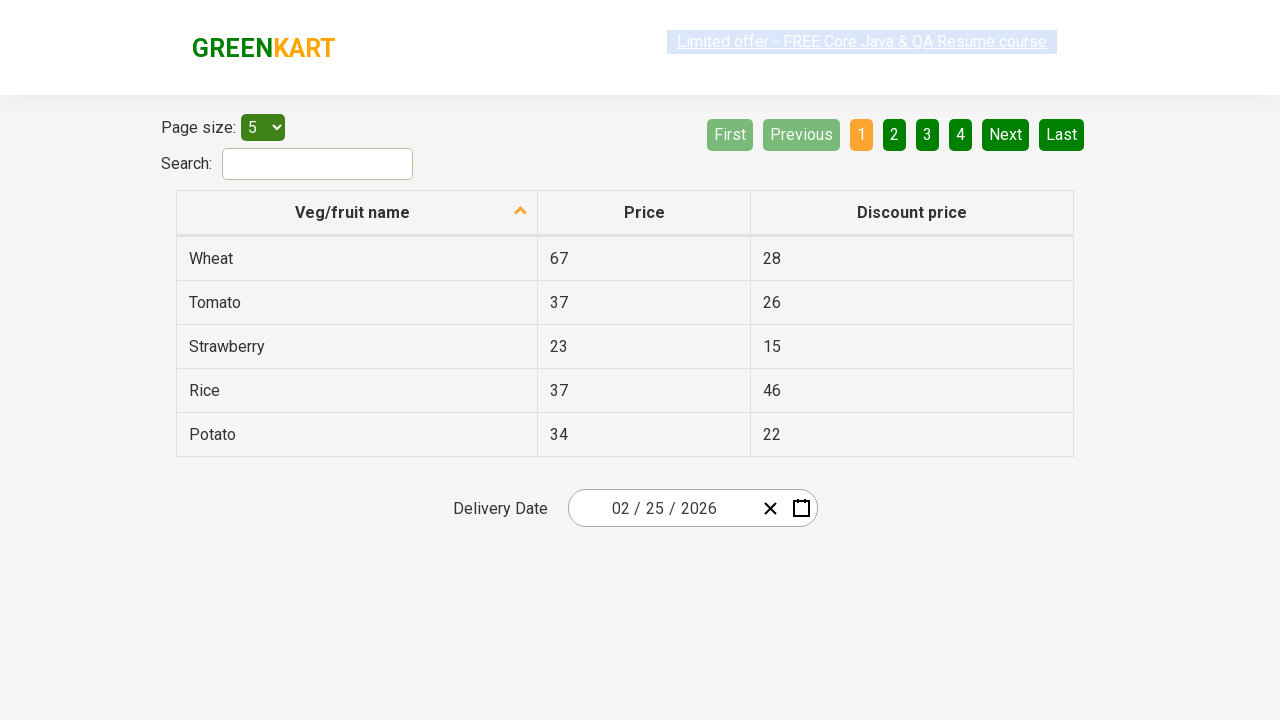

Read first column data from row 4: Rice
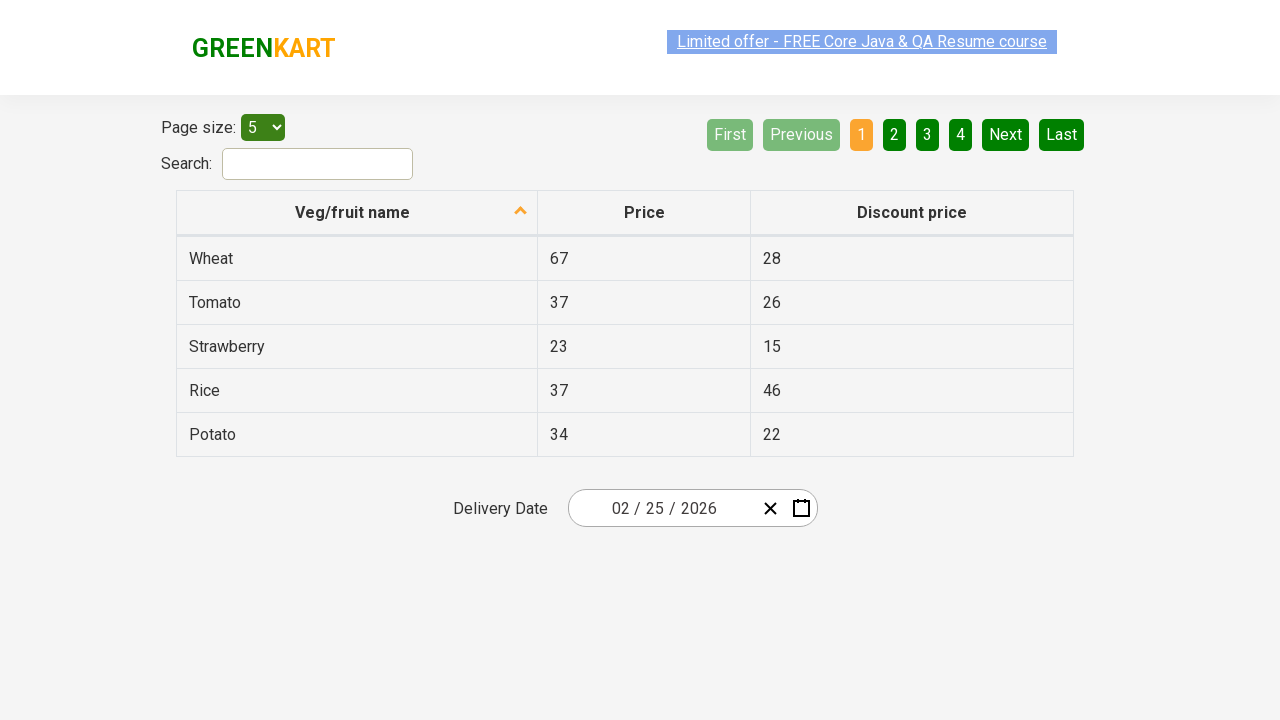

Read first column data from row 5: Potato
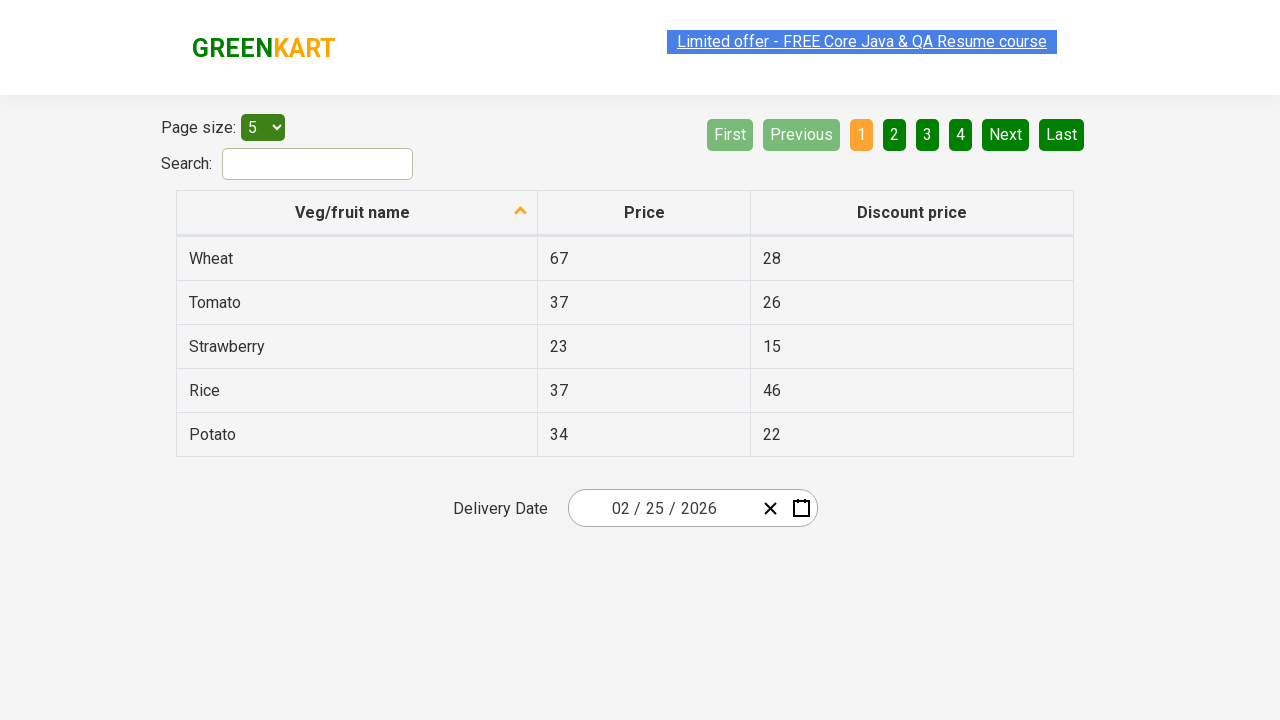

Clicked Next button to navigate to page 2 at (1006, 134) on xpath=//a[@aria-label="Next"]
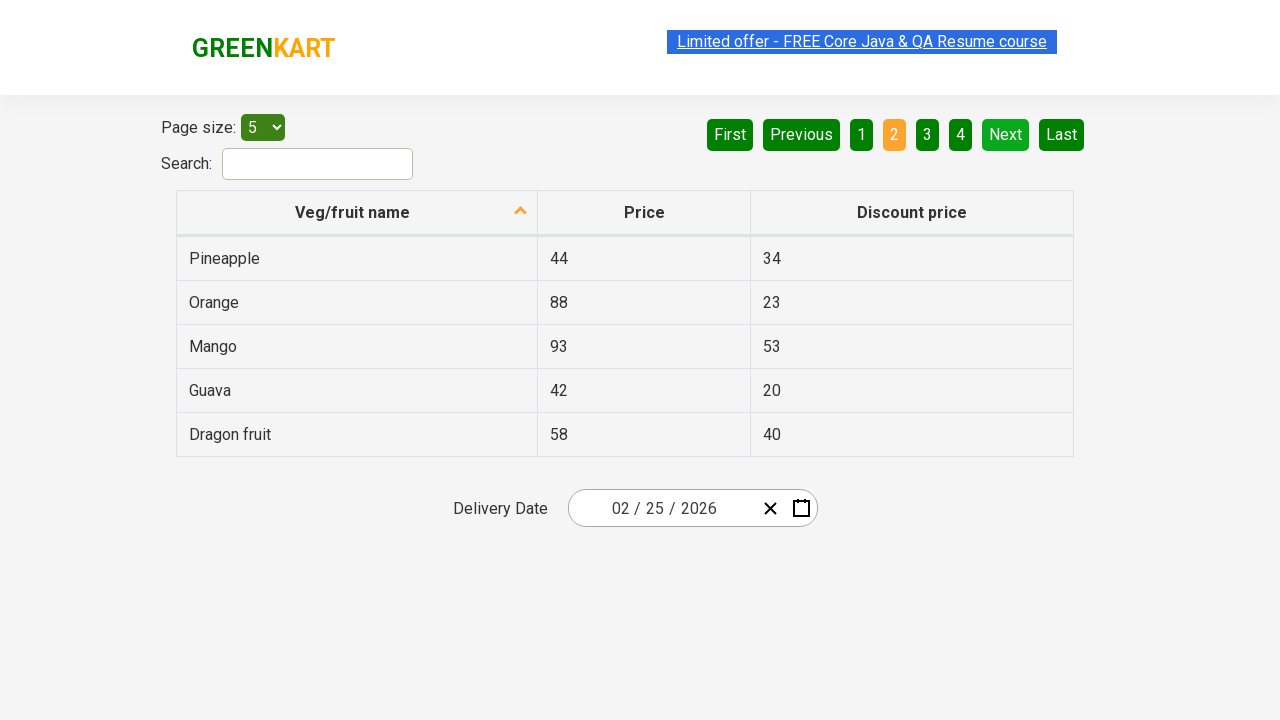

Waited 3 seconds for page to load
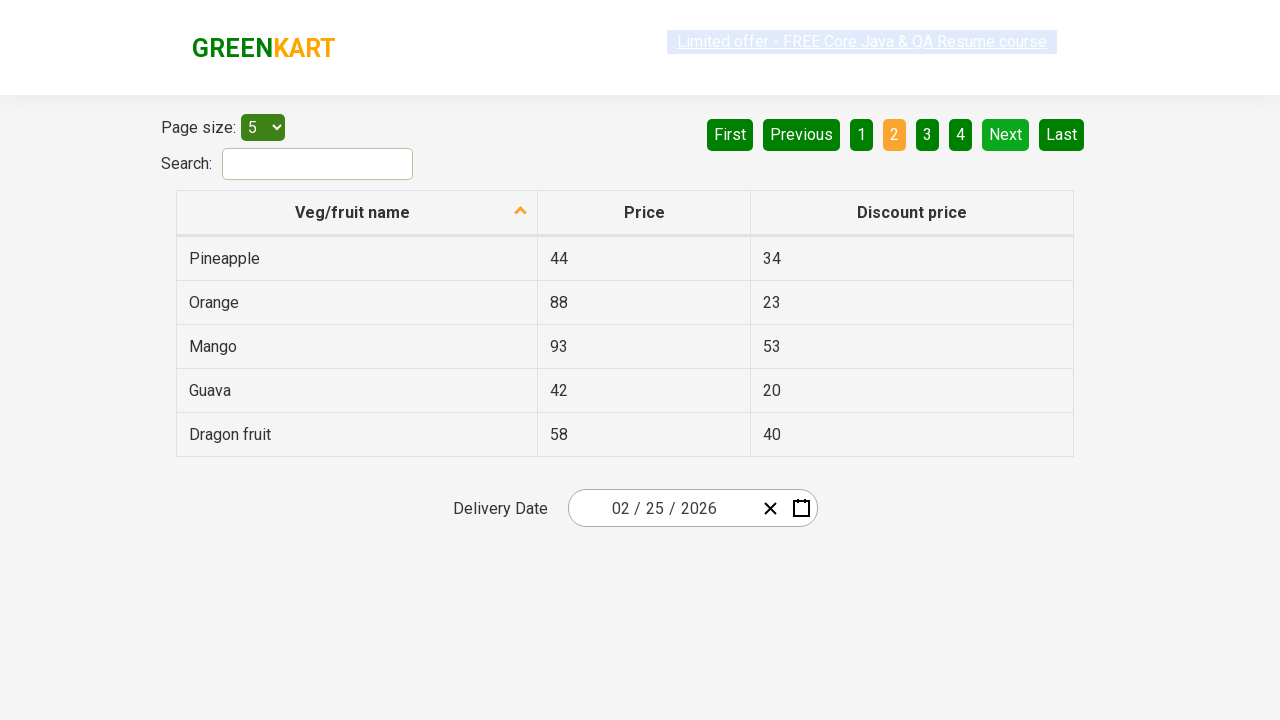

Processing page 2 of 4
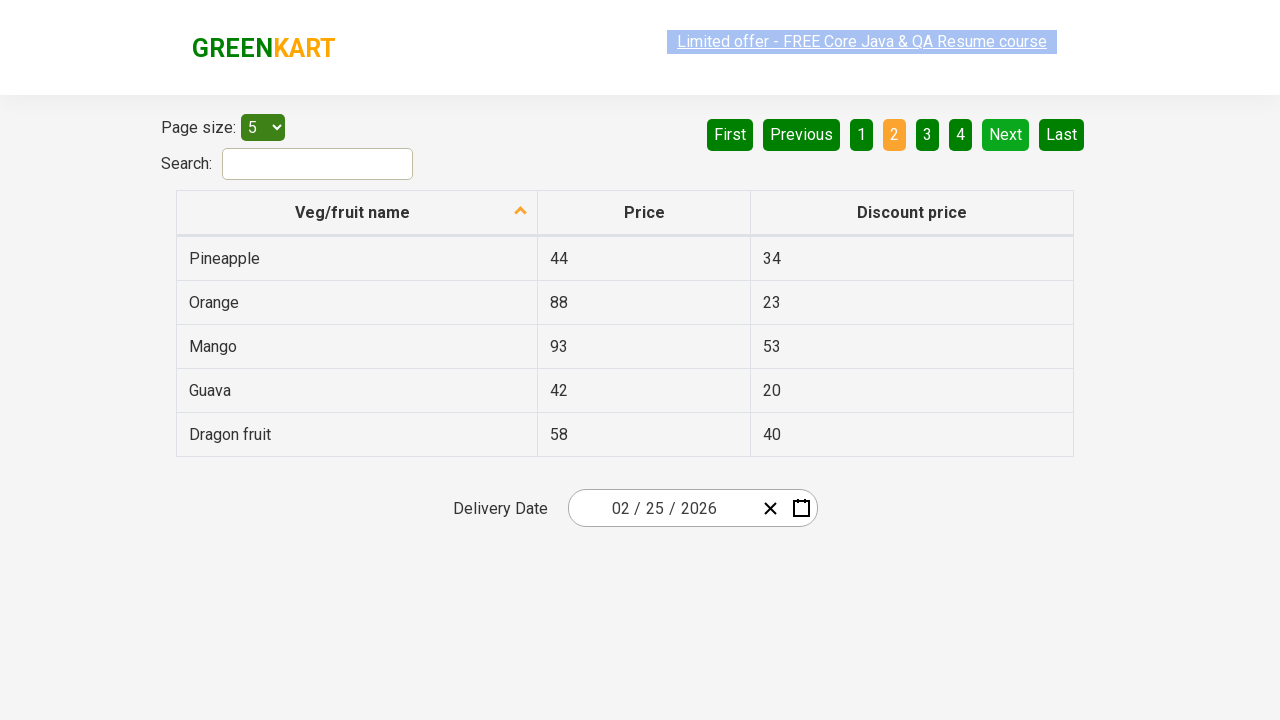

Located table rows on page 2
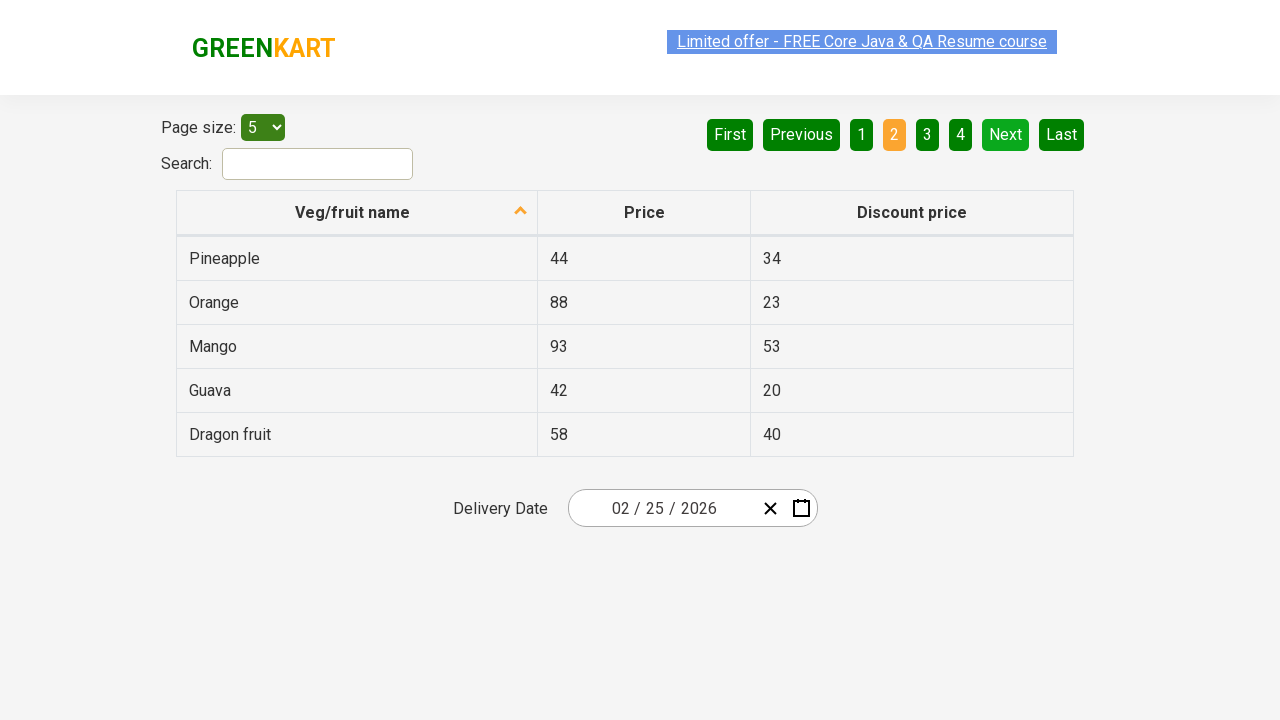

Found 5 rows on page 2
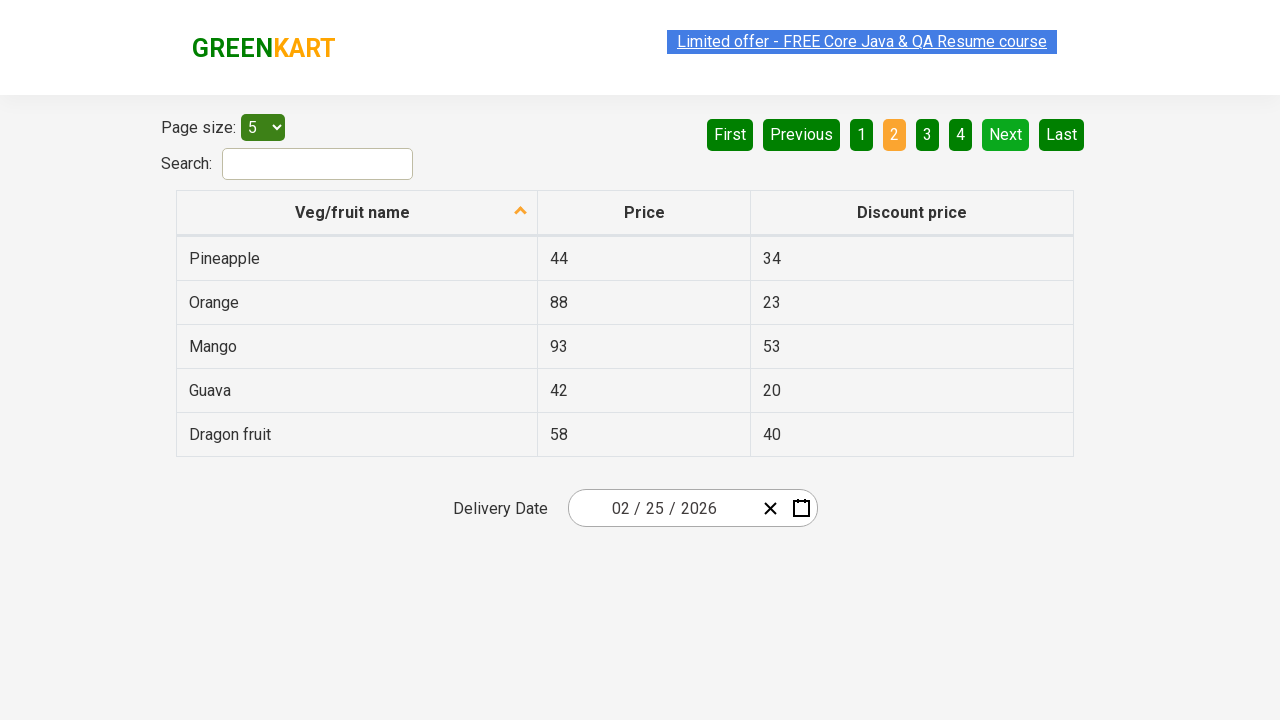

Read first column data from row 1: Pineapple
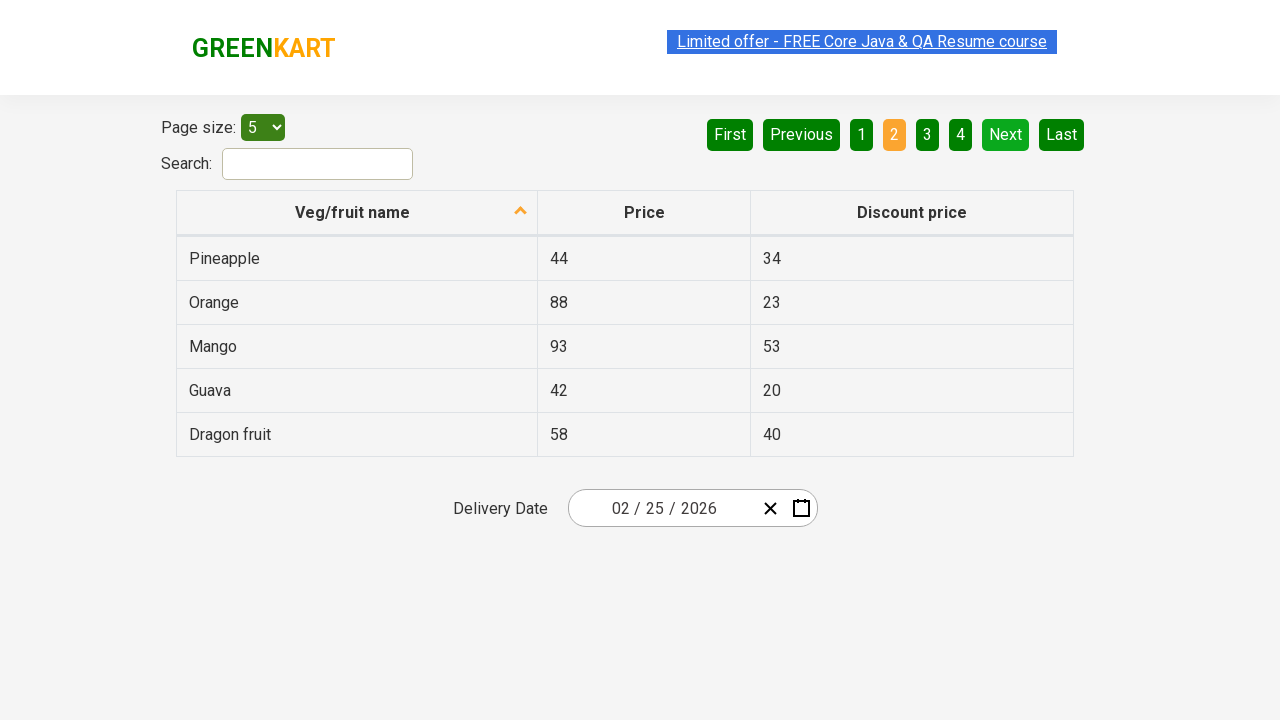

Read first column data from row 2: Orange
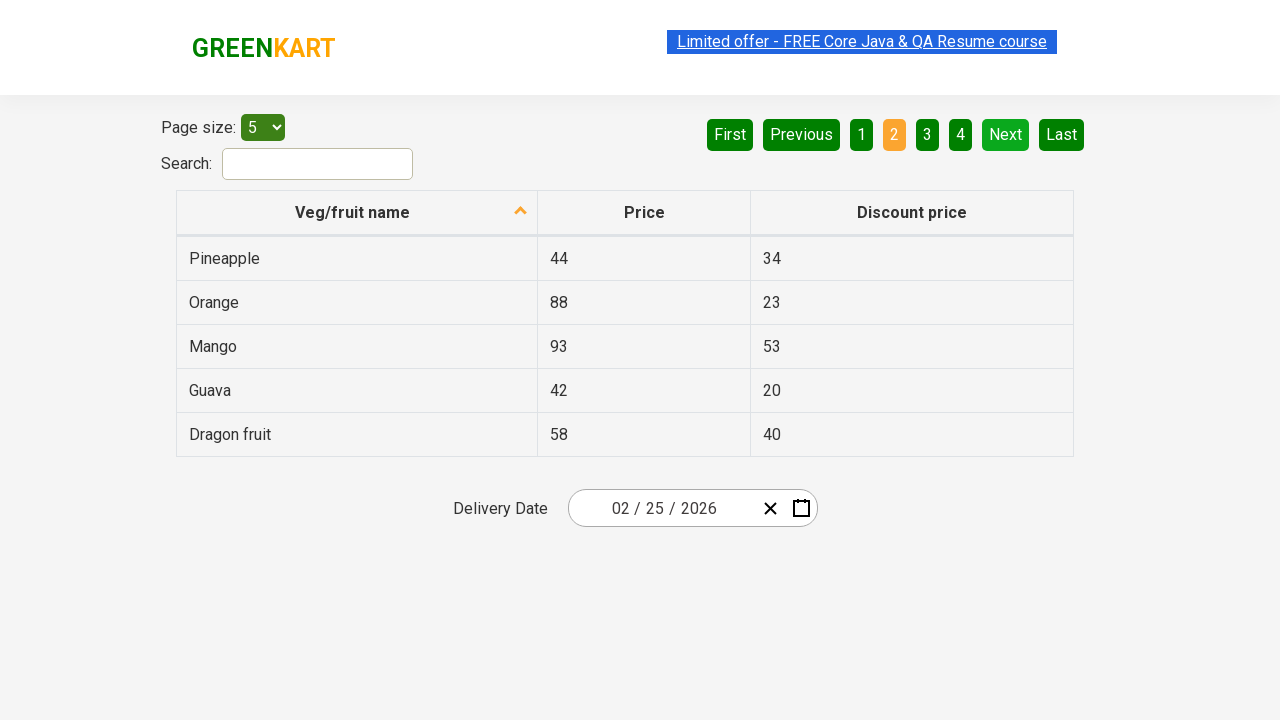

Read first column data from row 3: Mango
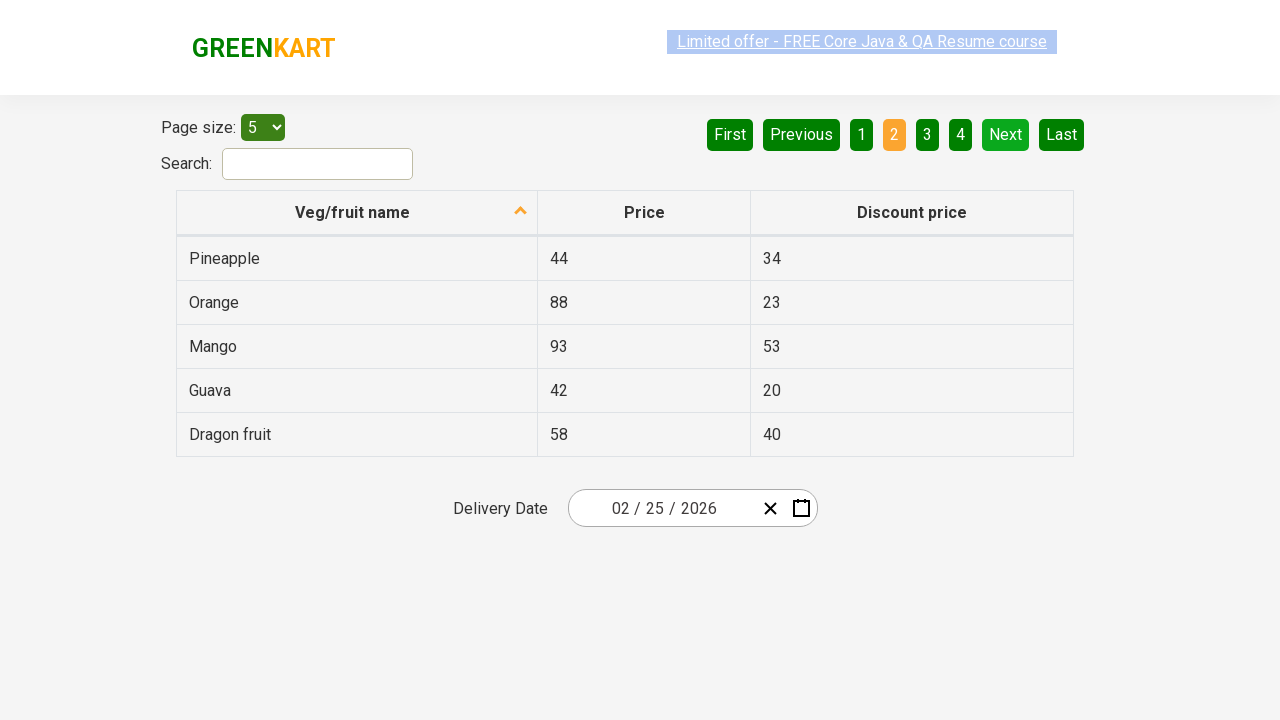

Read first column data from row 4: Guava
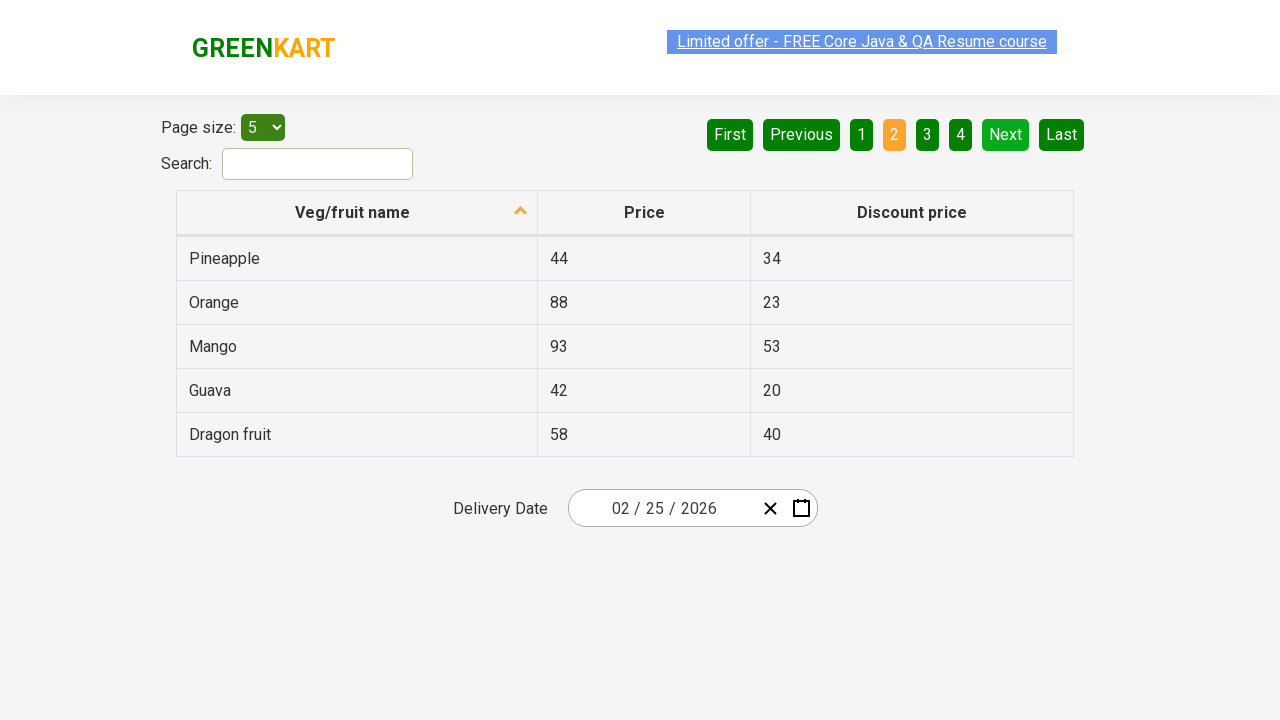

Read first column data from row 5: Dragon fruit
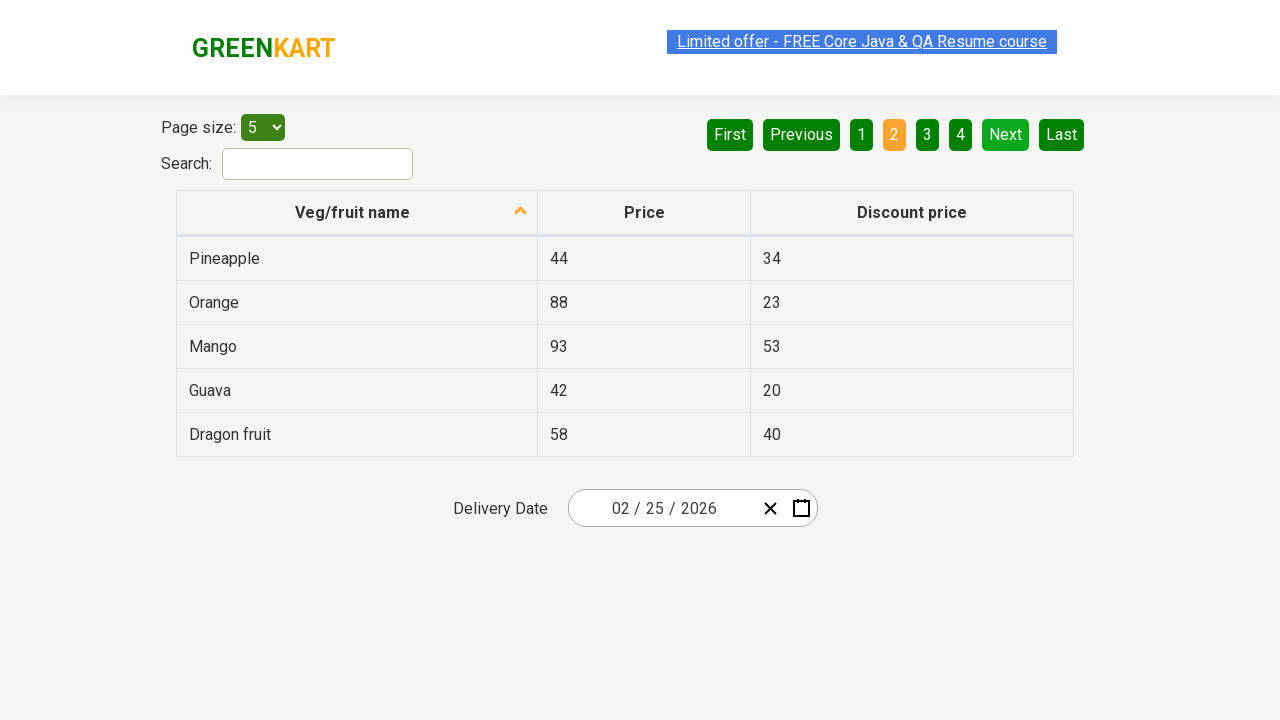

Clicked Next button to navigate to page 3 at (1006, 134) on xpath=//a[@aria-label="Next"]
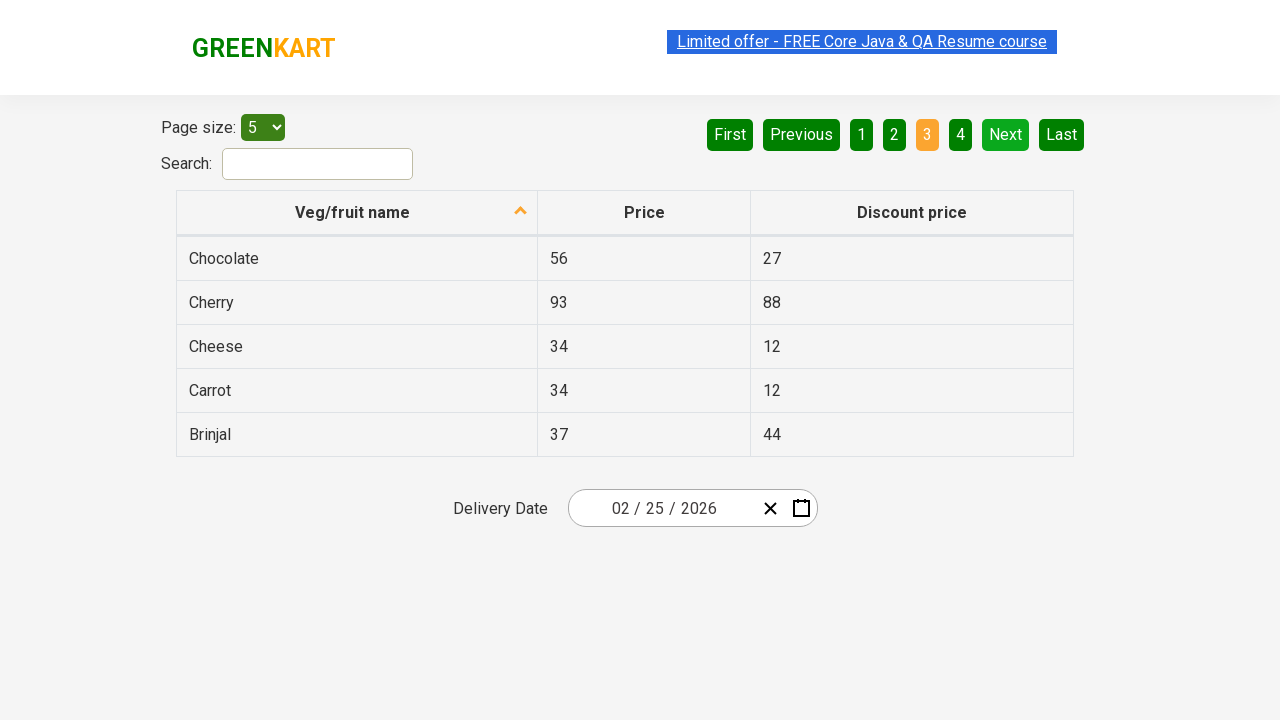

Waited 3 seconds for page to load
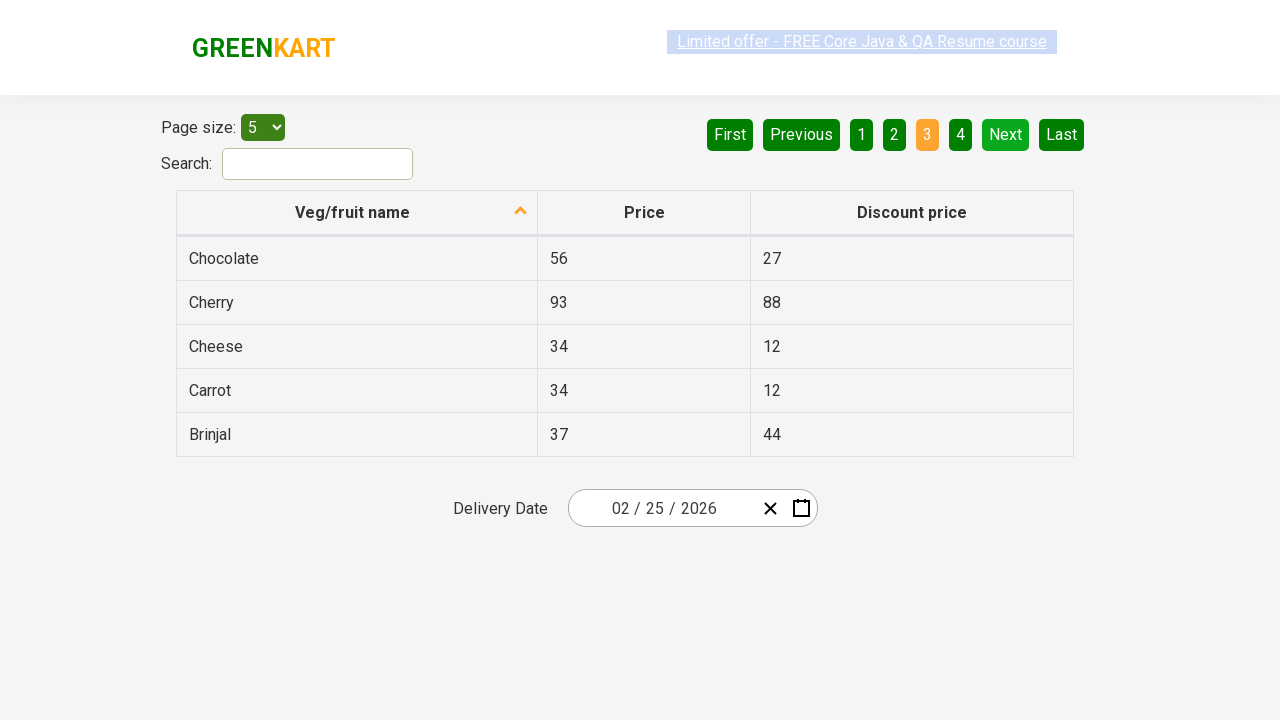

Processing page 3 of 4
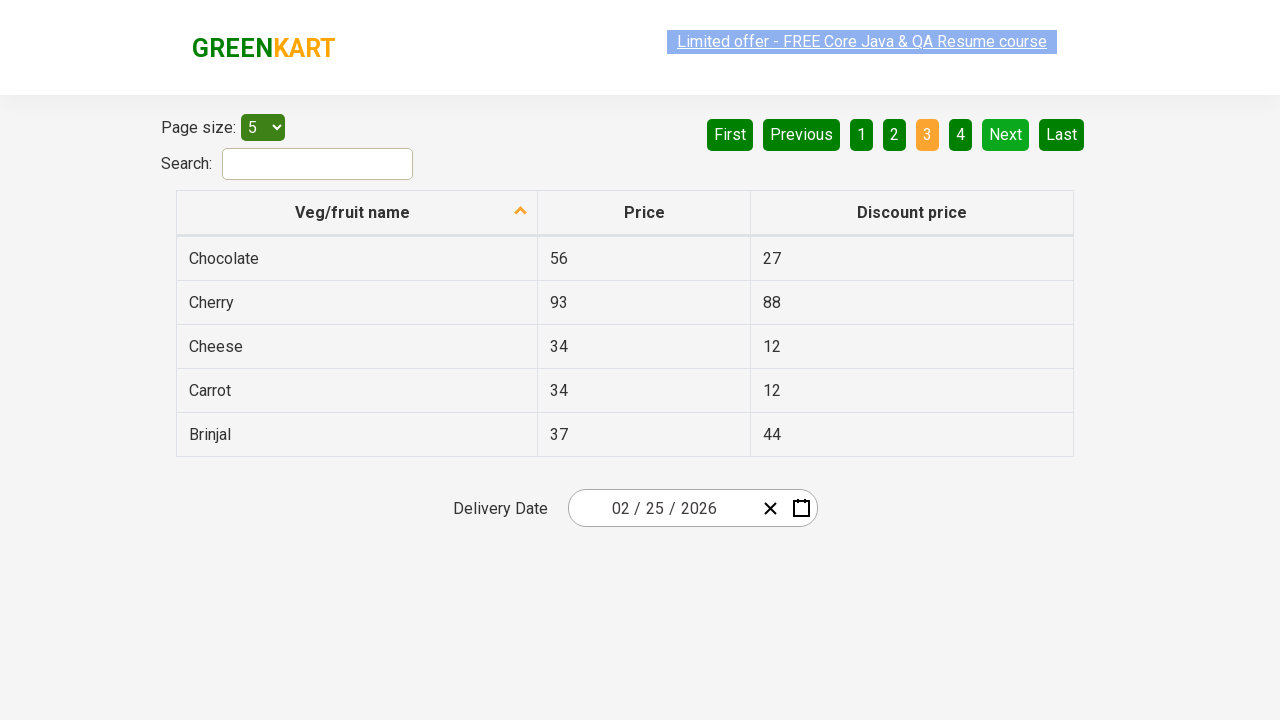

Located table rows on page 3
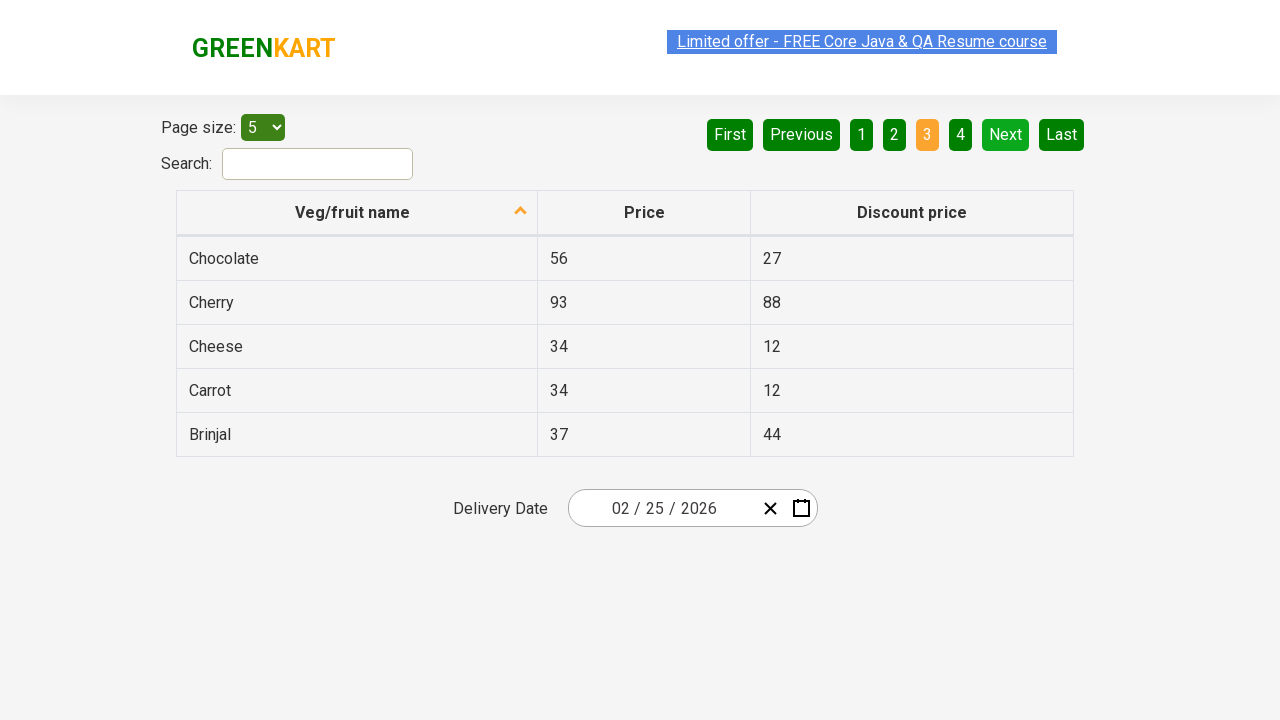

Found 5 rows on page 3
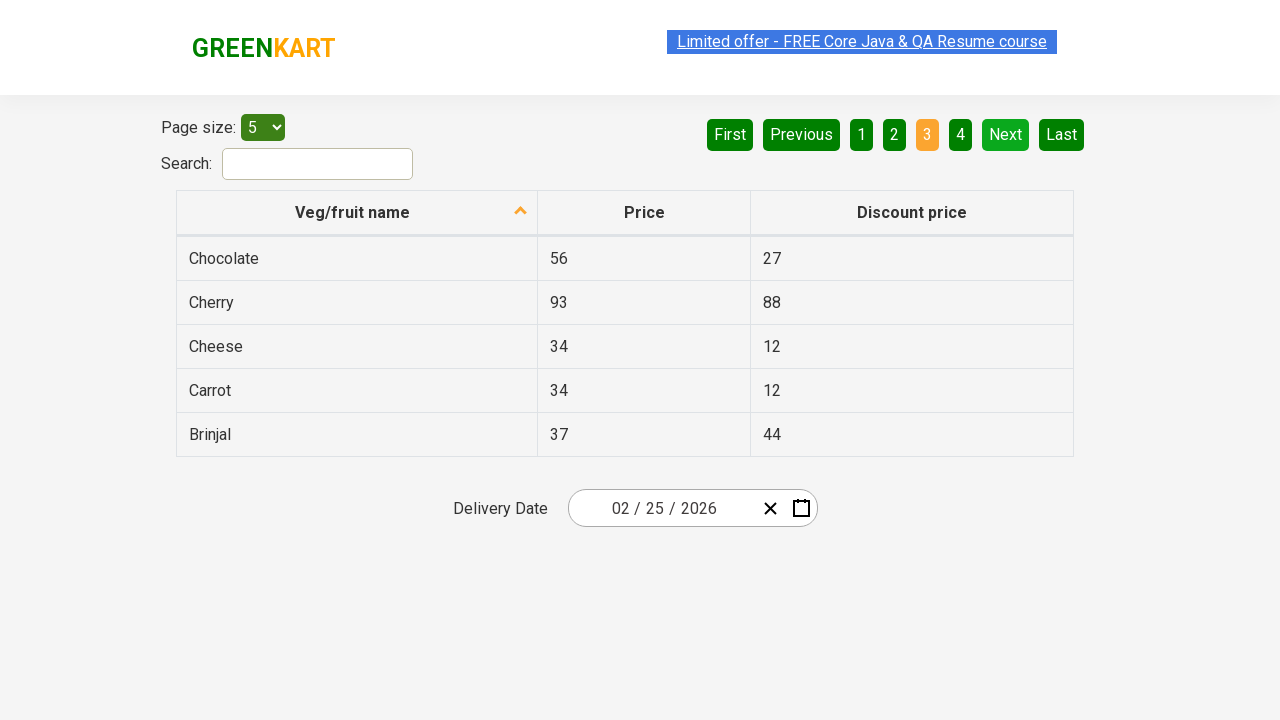

Read first column data from row 1: Chocolate
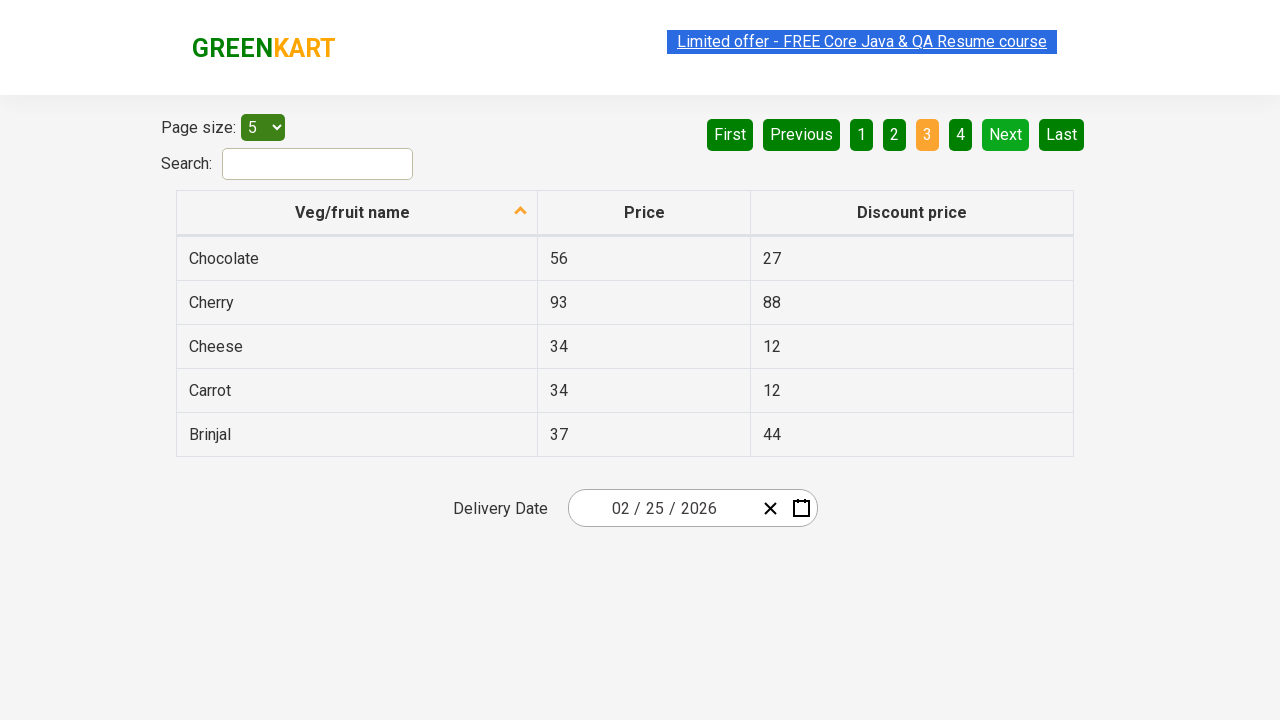

Read first column data from row 2: Cherry
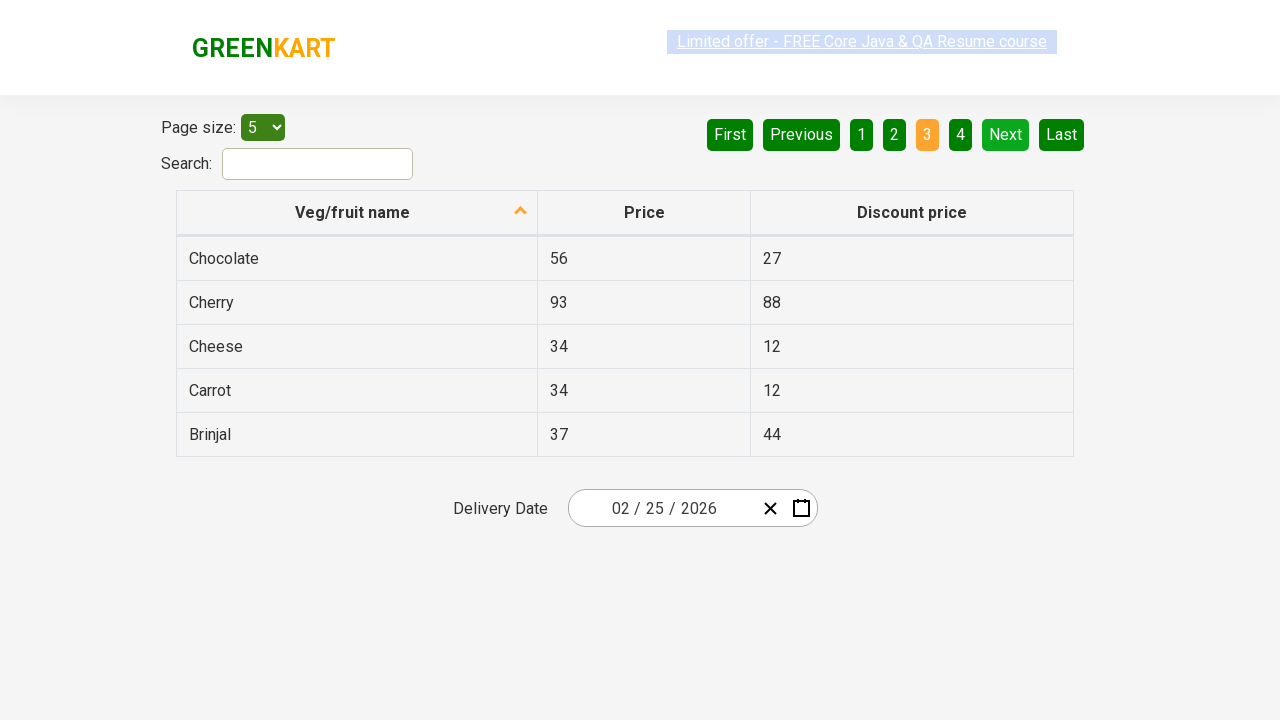

Read first column data from row 3: Cheese
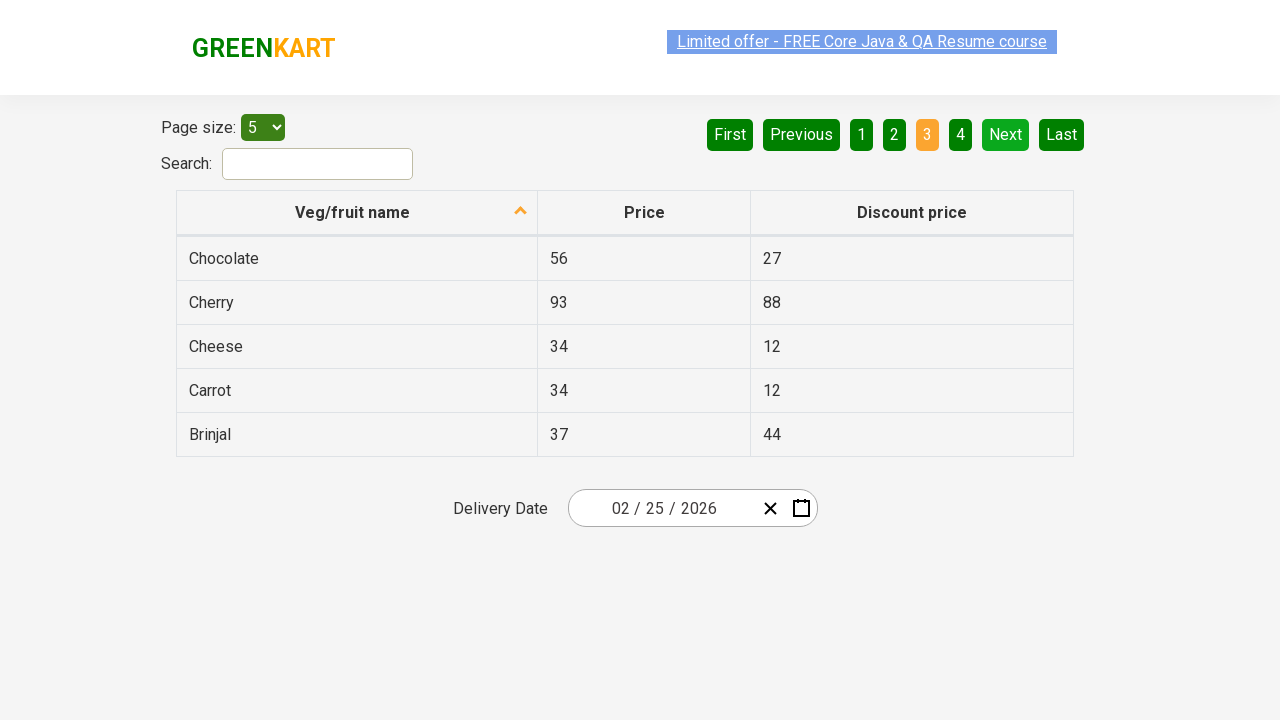

Read first column data from row 4: Carrot
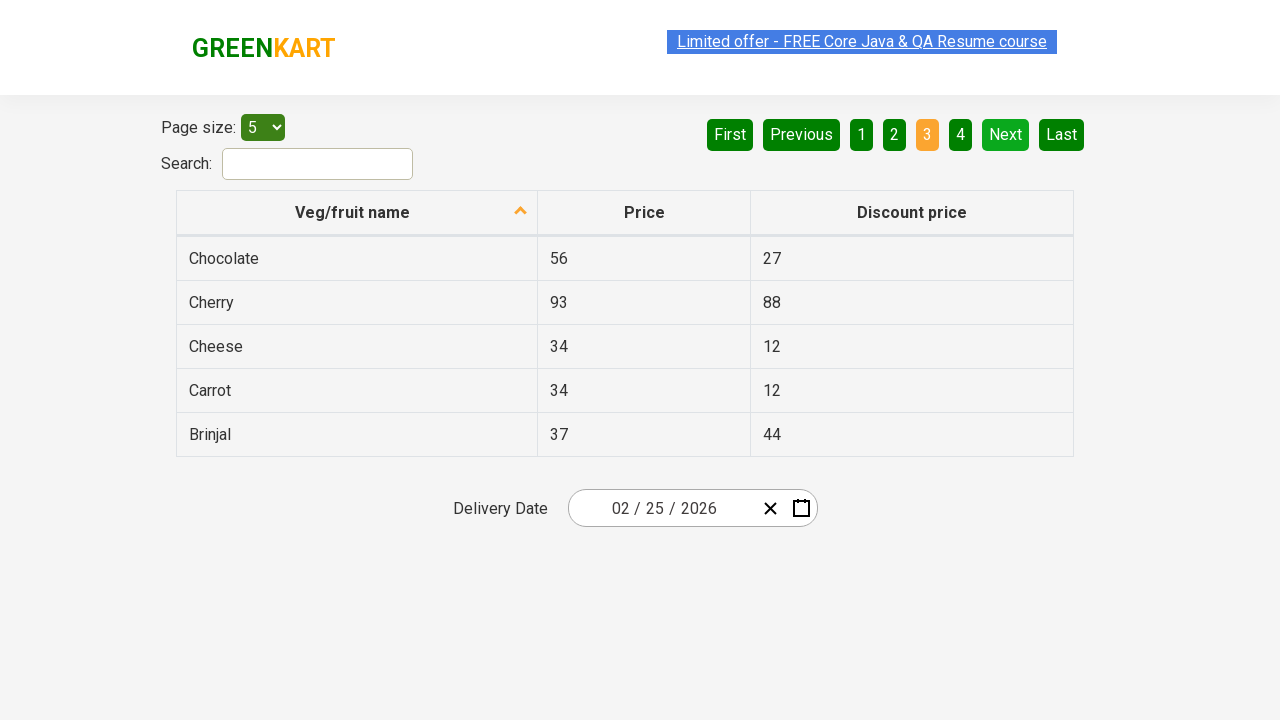

Read first column data from row 5: Brinjal
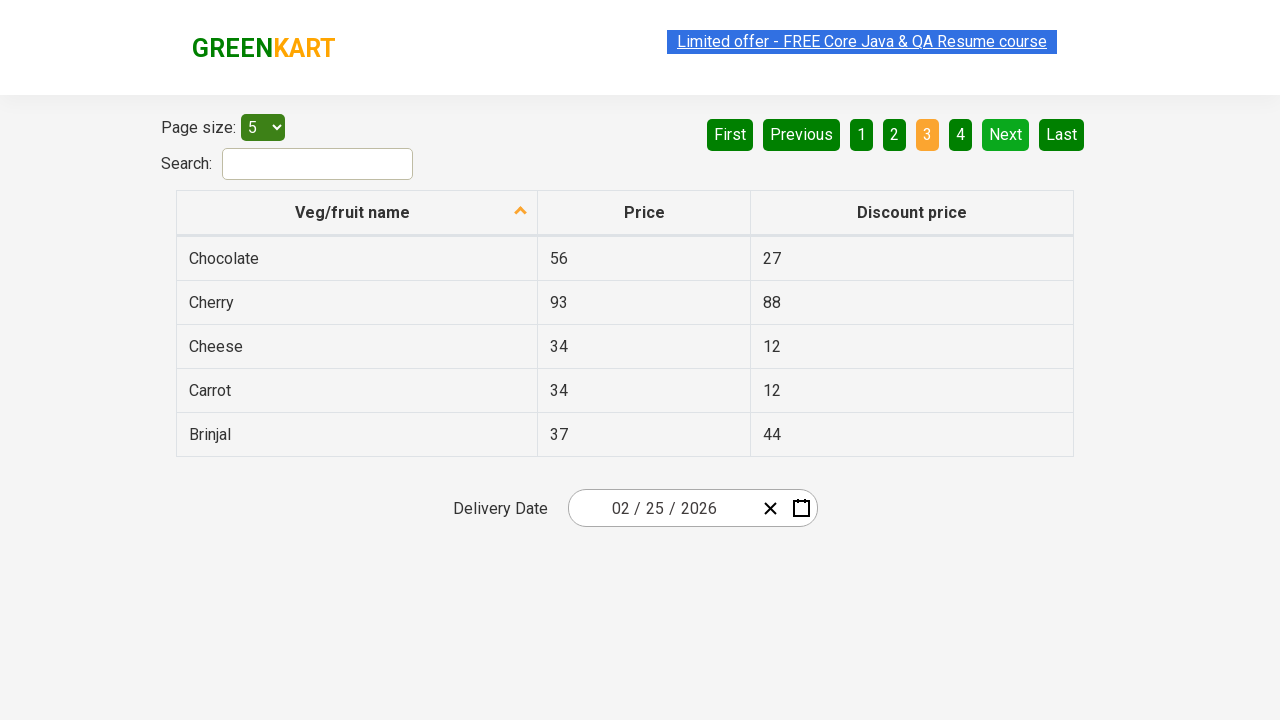

Clicked Next button to navigate to page 4 at (1006, 134) on xpath=//a[@aria-label="Next"]
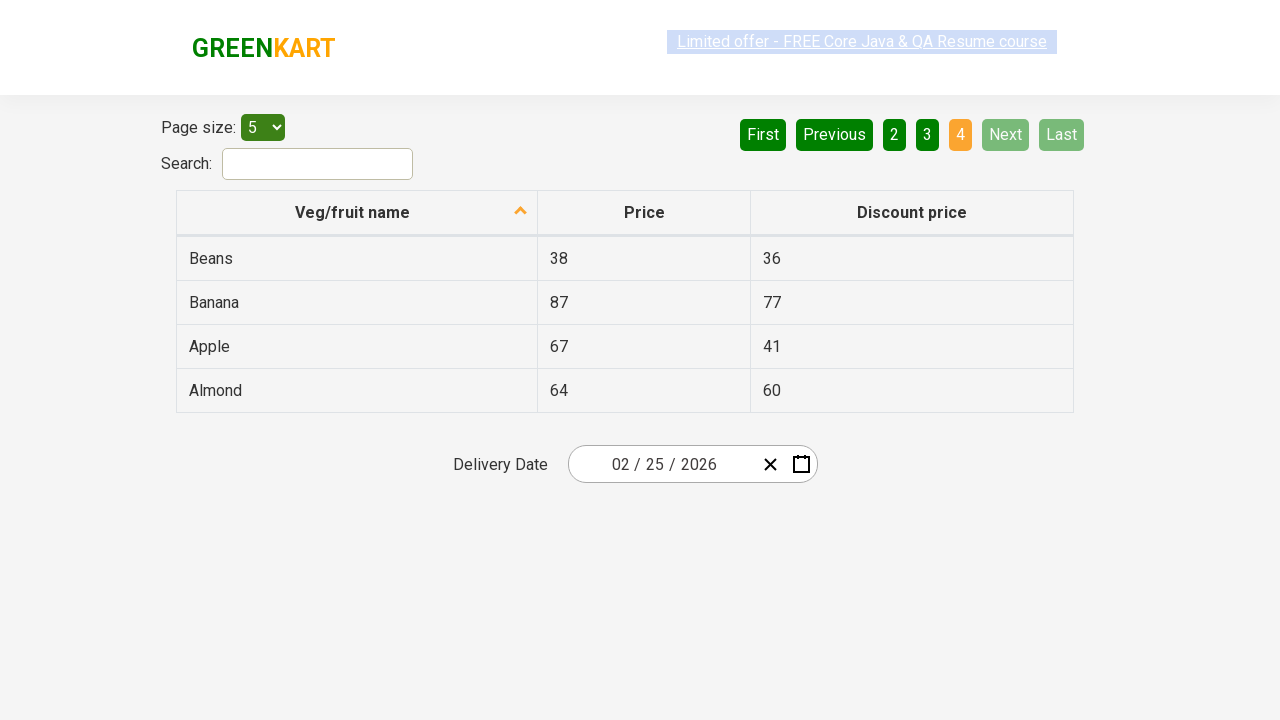

Waited 3 seconds for page to load
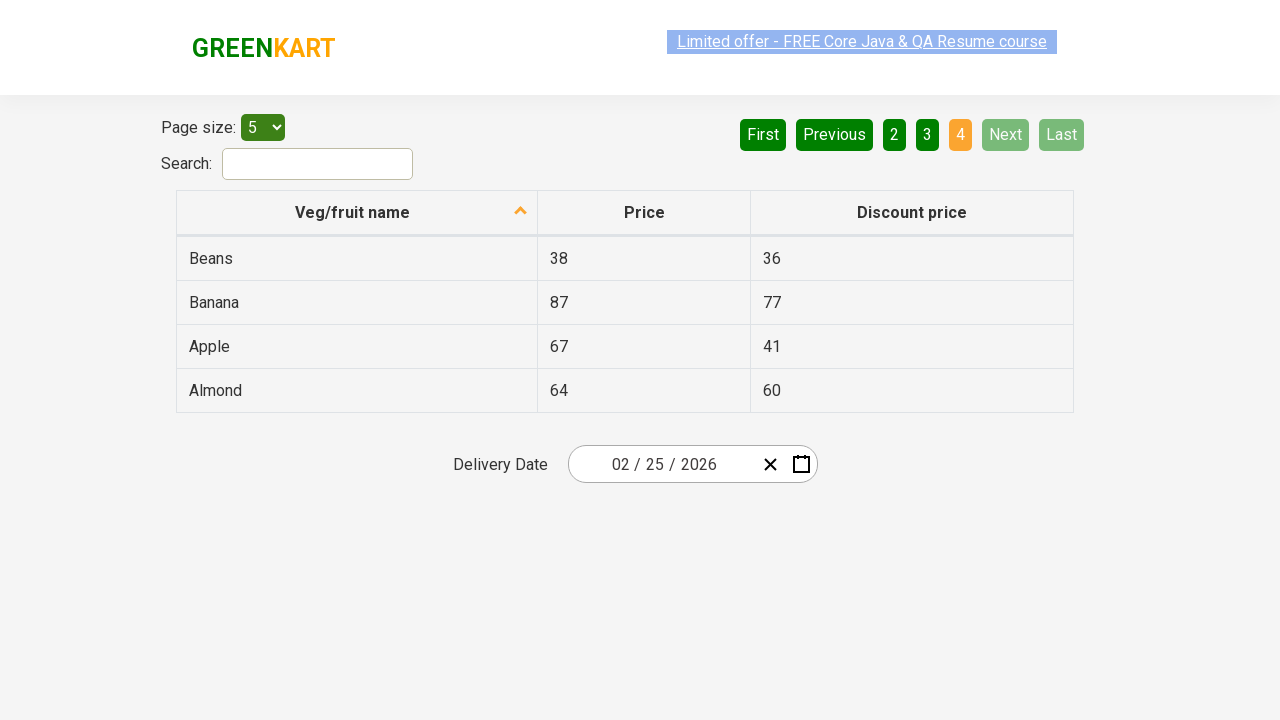

Processing page 4 of 4
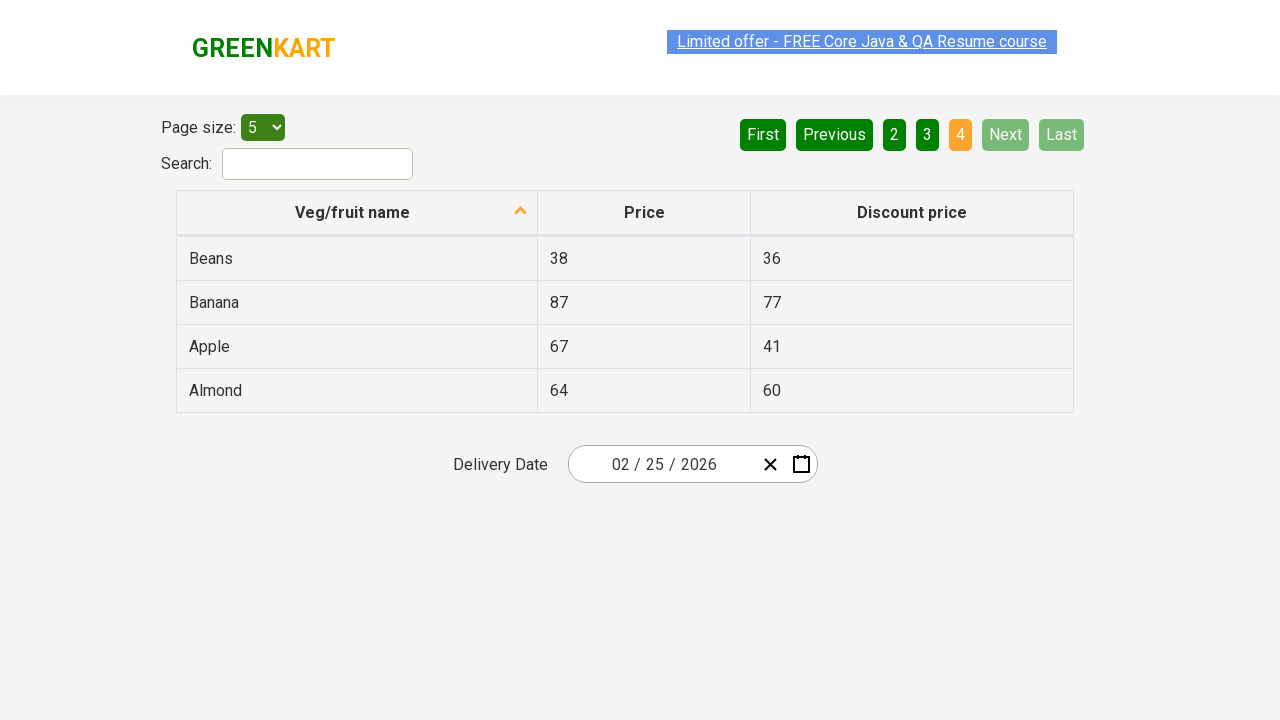

Located table rows on page 4
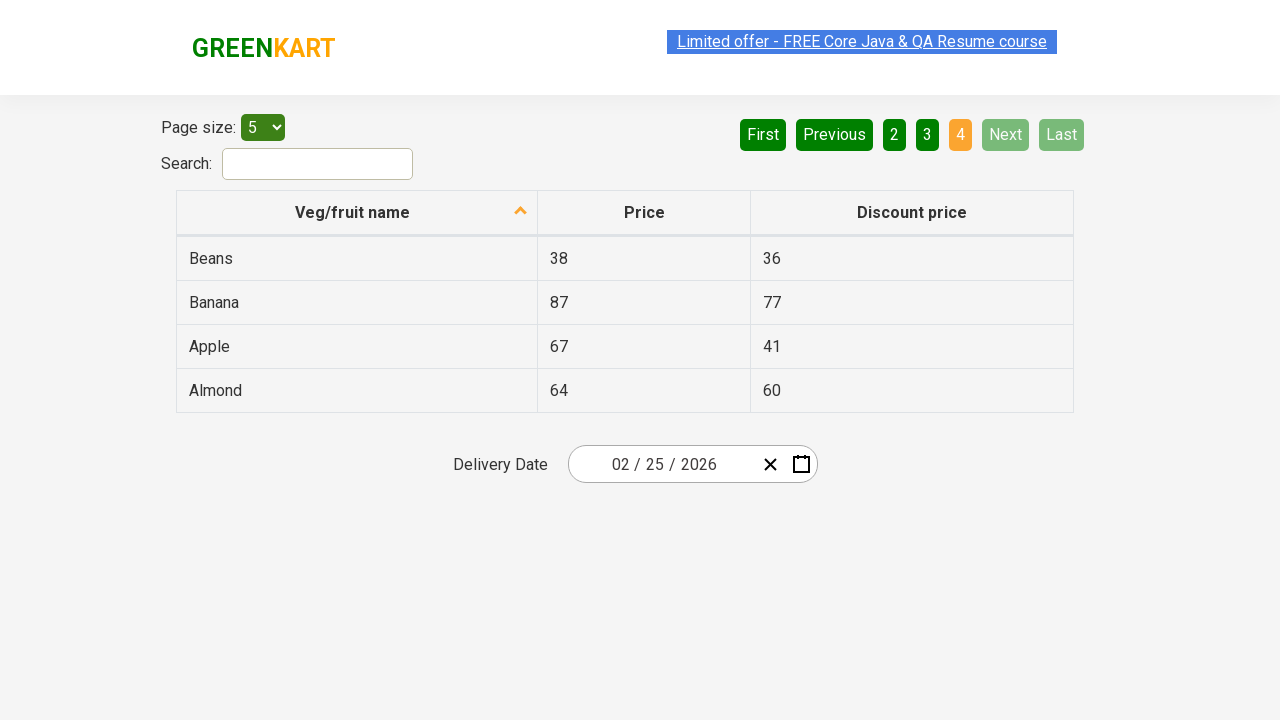

Found 4 rows on page 4
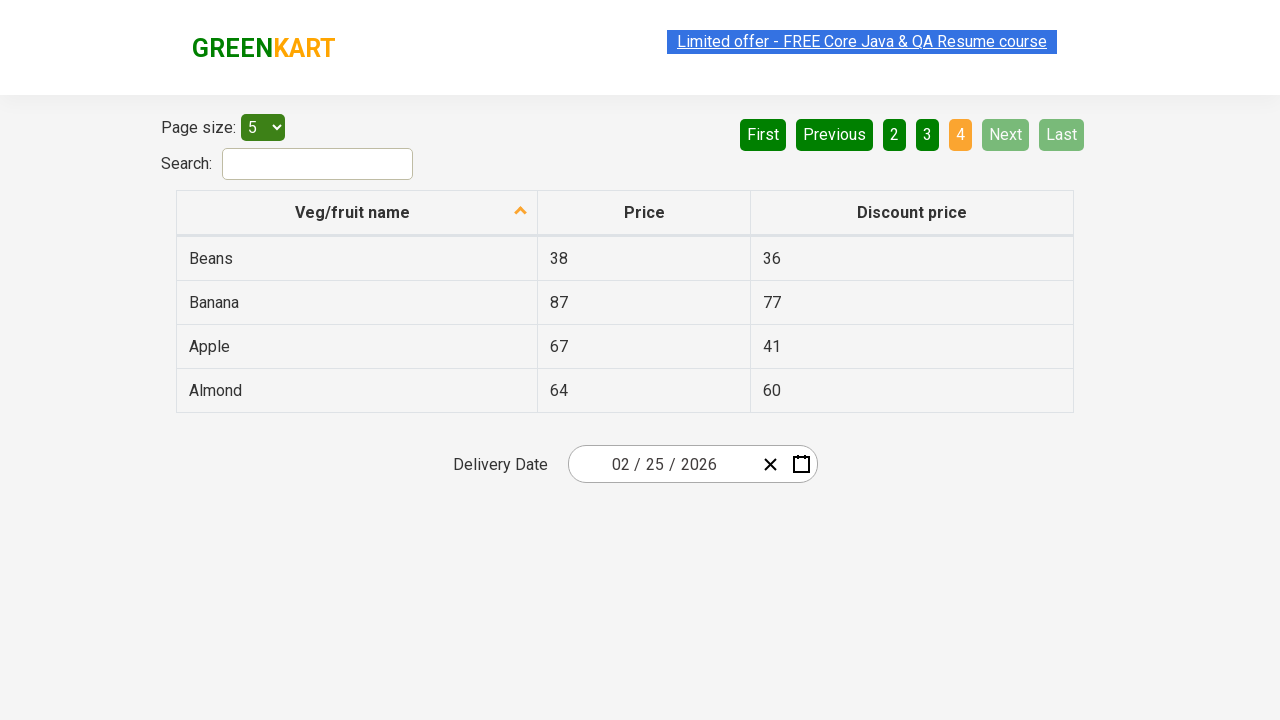

Read first column data from row 1: Beans
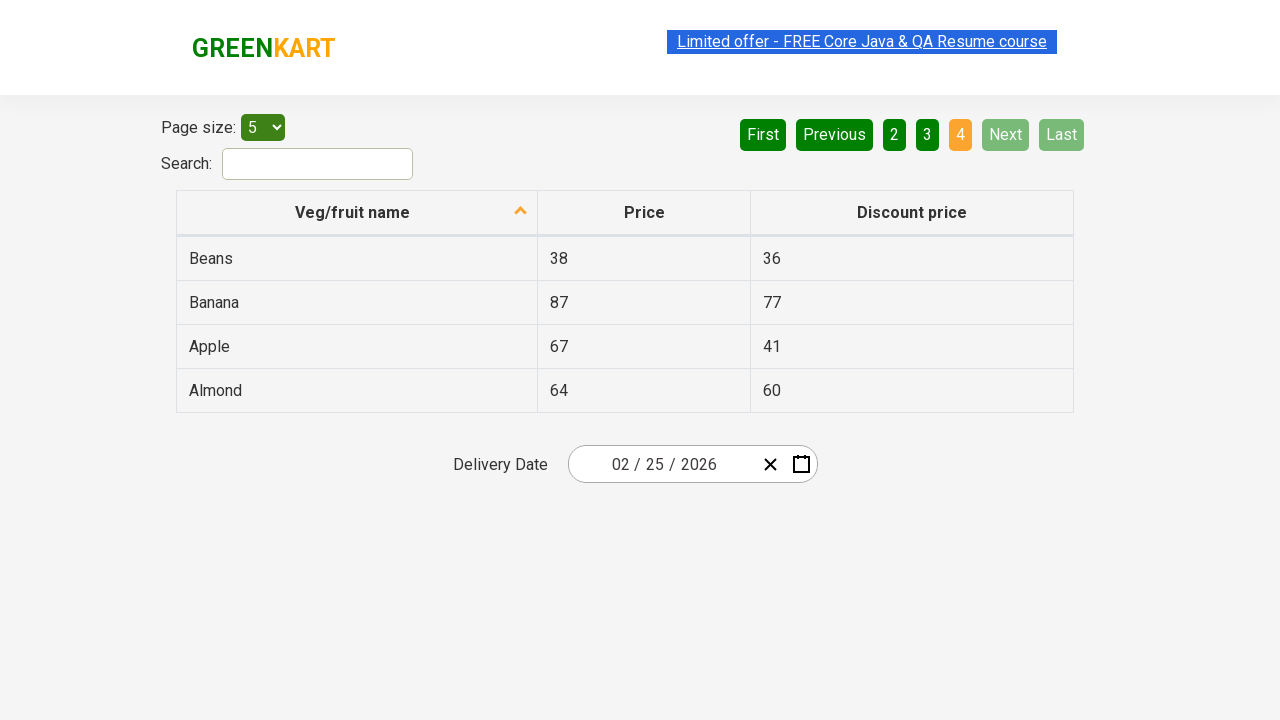

Read first column data from row 2: Banana
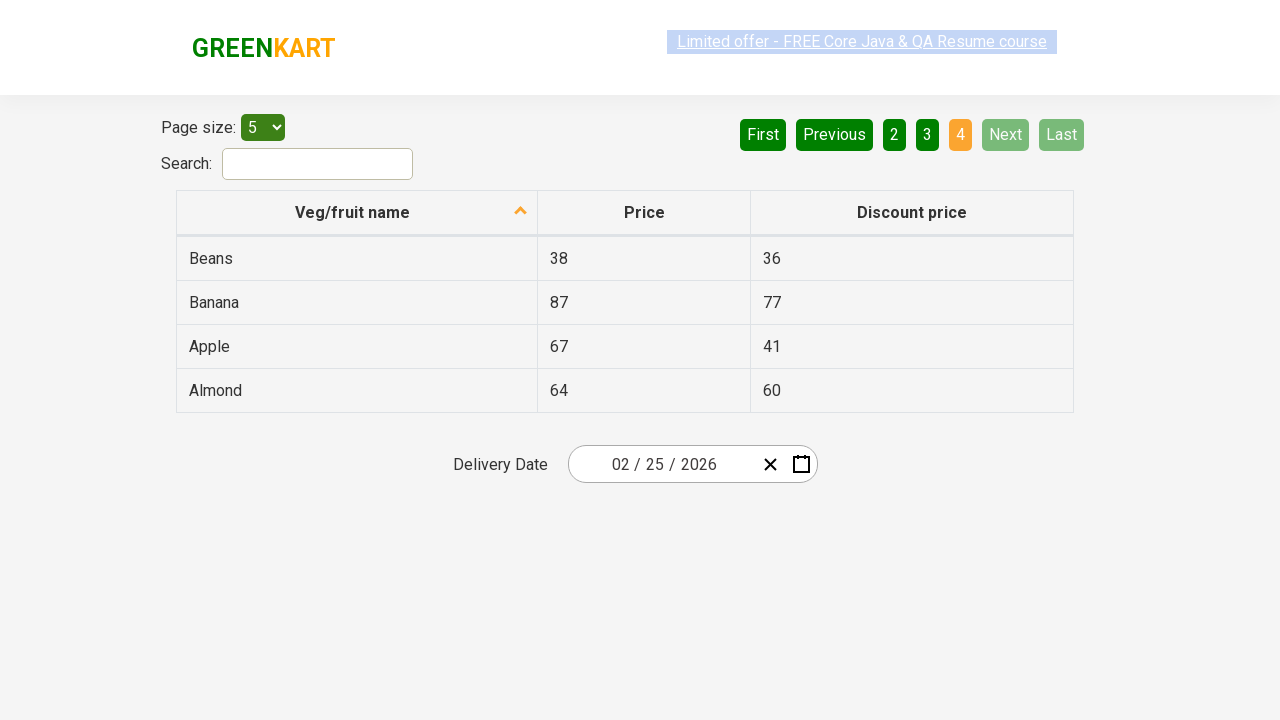

Read first column data from row 3: Apple
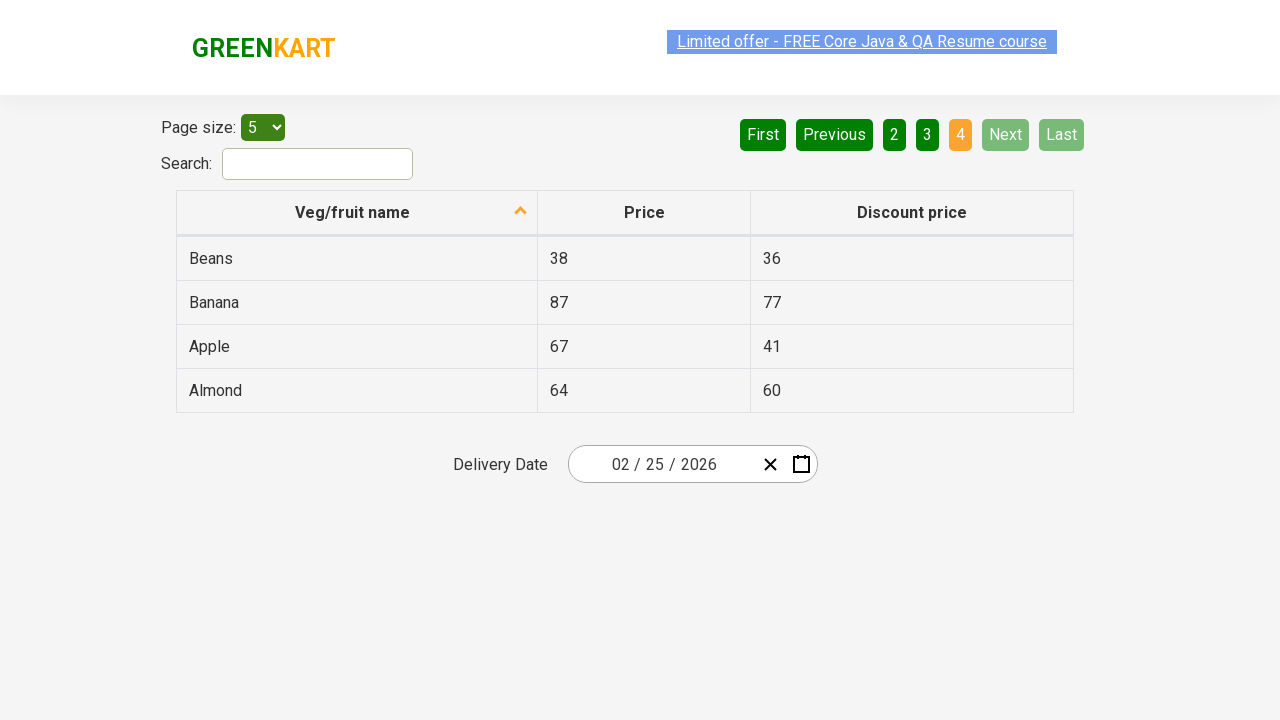

Read first column data from row 4: Almond
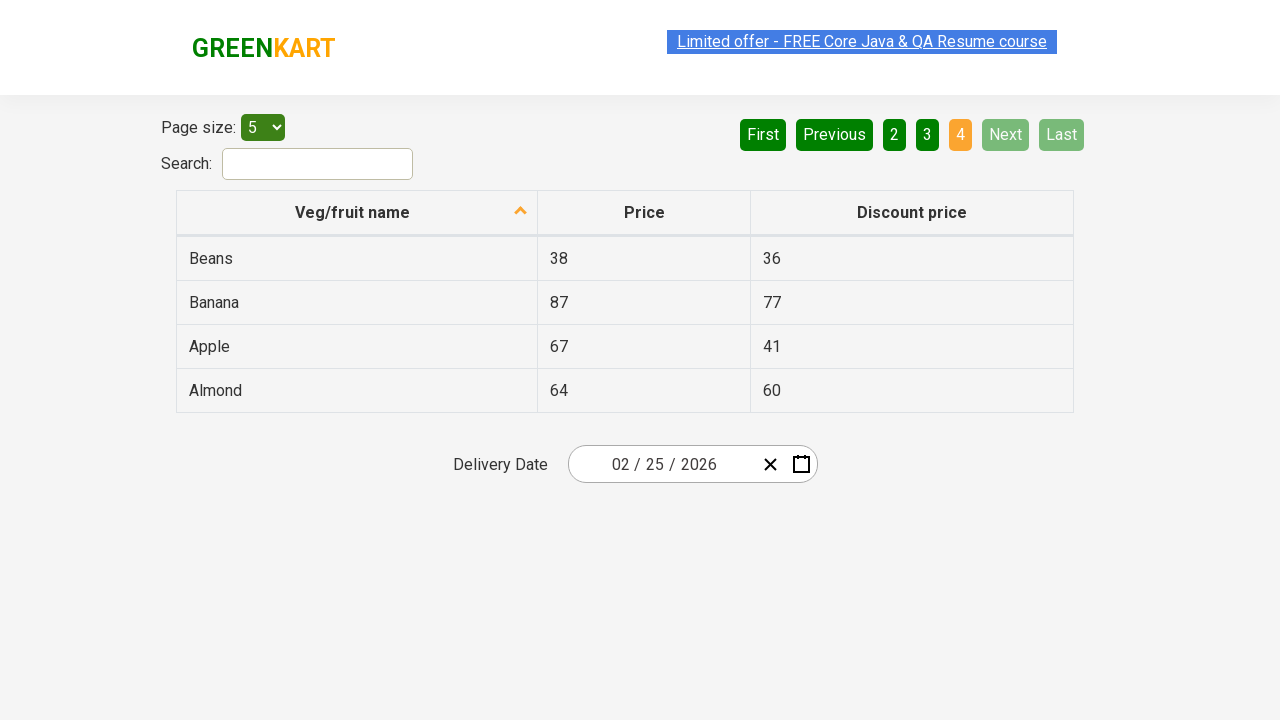

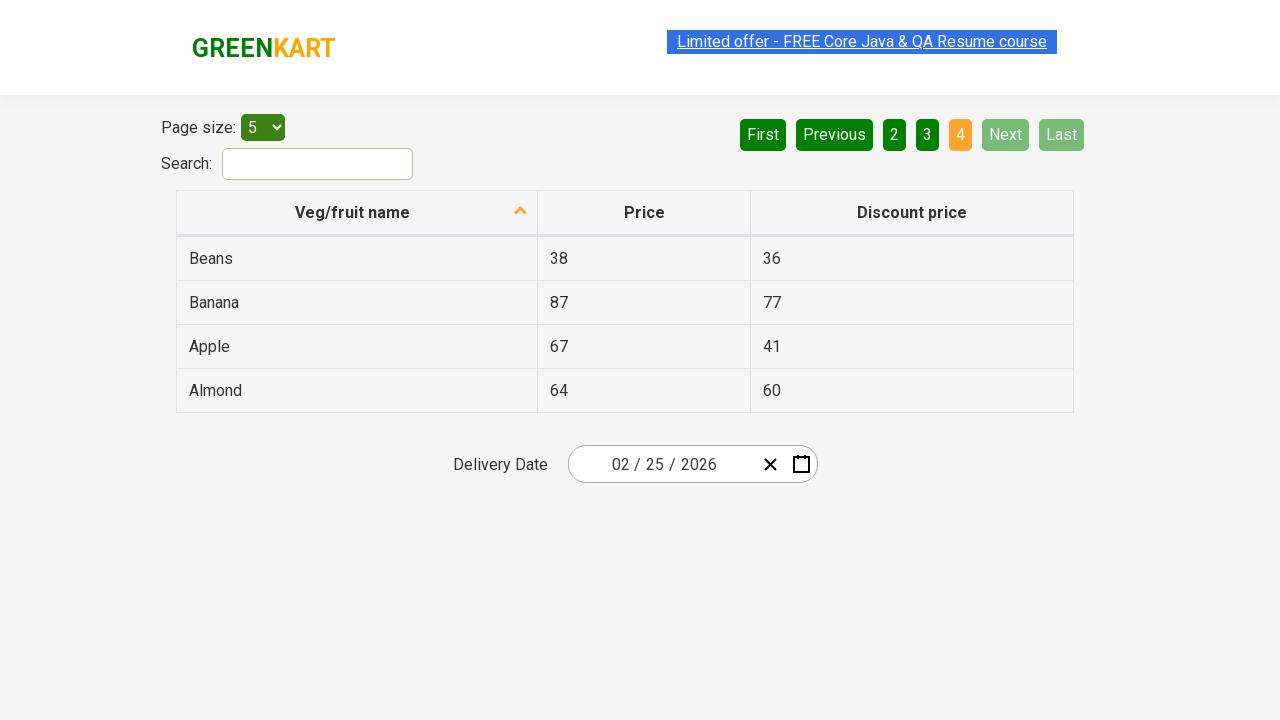